Tests multiple checkbox selection and deselection, first selecting all checkboxes then deselecting them all

Starting URL: https://automationfc.github.io/multiple-fields/

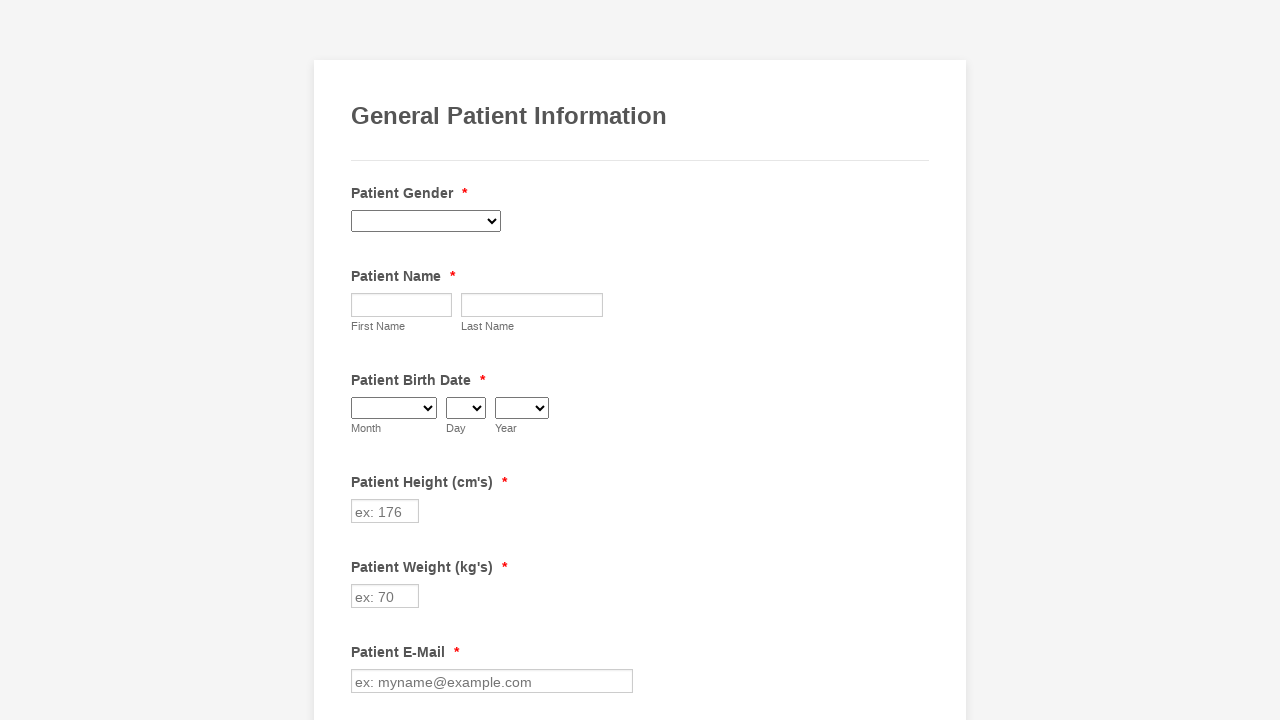

Navigated to multiple fields test page
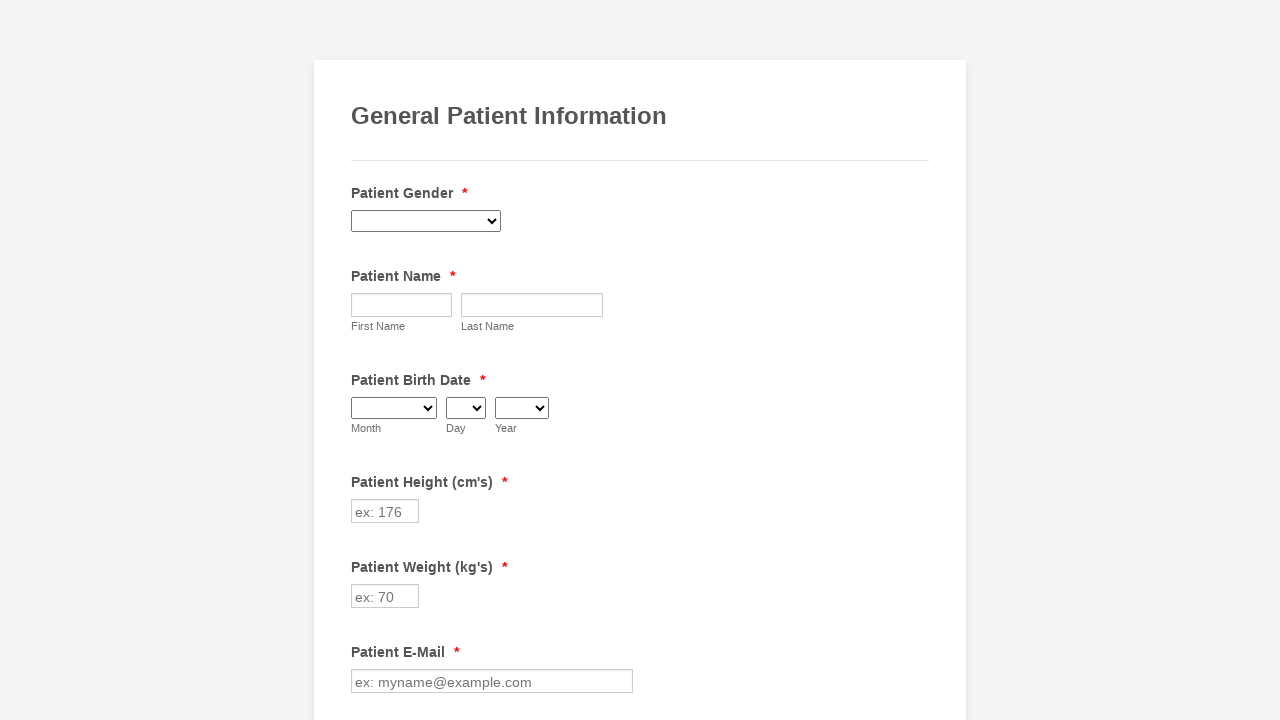

Retrieved all checkboxes from the page
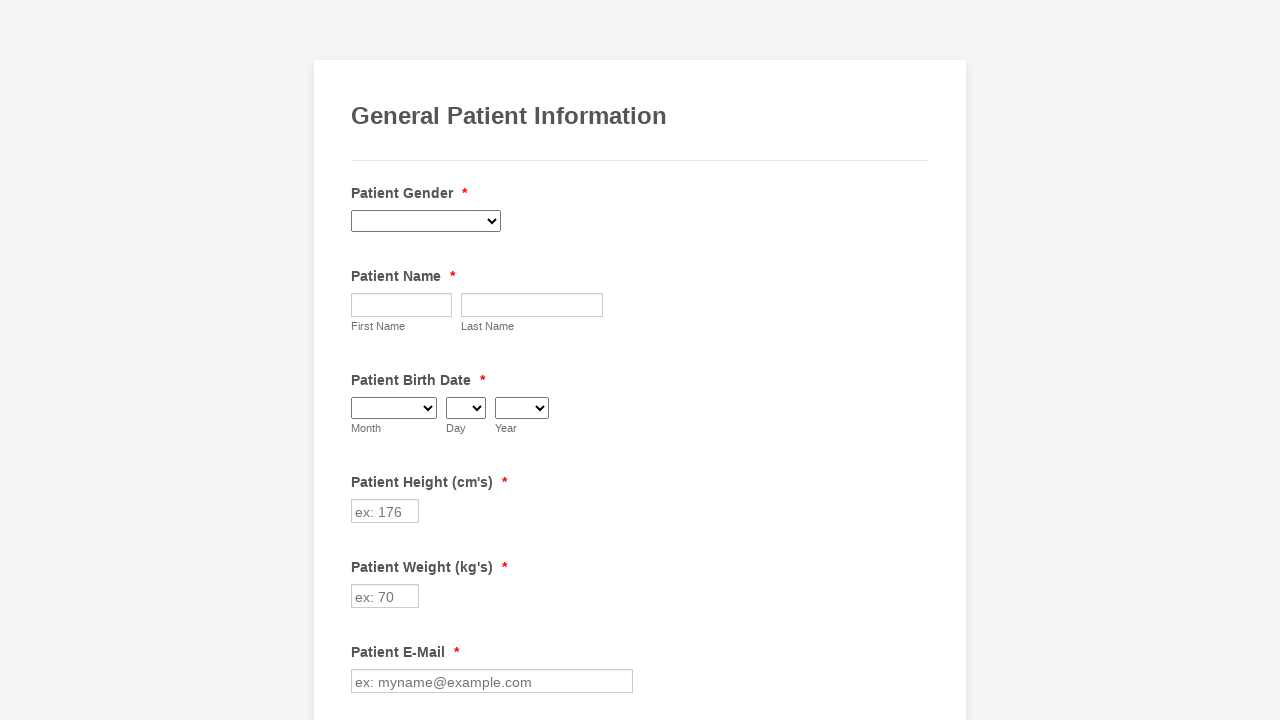

Selected an unchecked checkbox at (362, 360) on input[type='checkbox'] >> nth=0
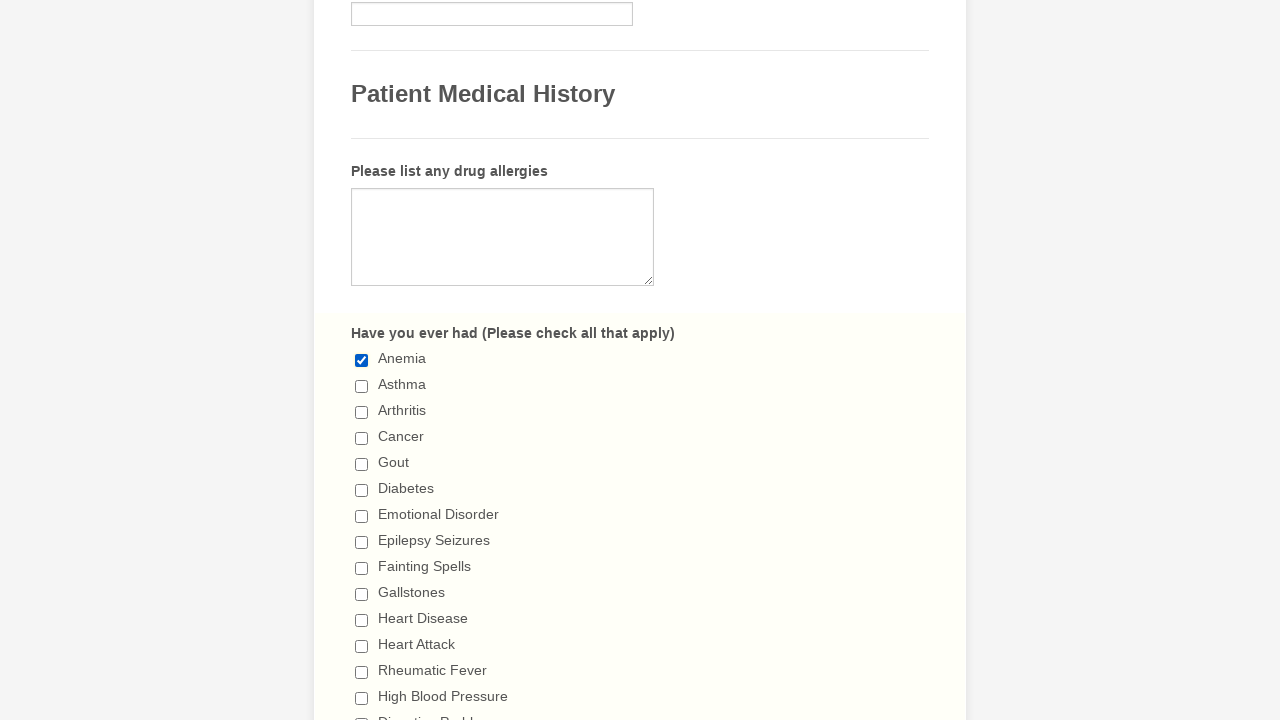

Selected an unchecked checkbox at (362, 386) on input[type='checkbox'] >> nth=1
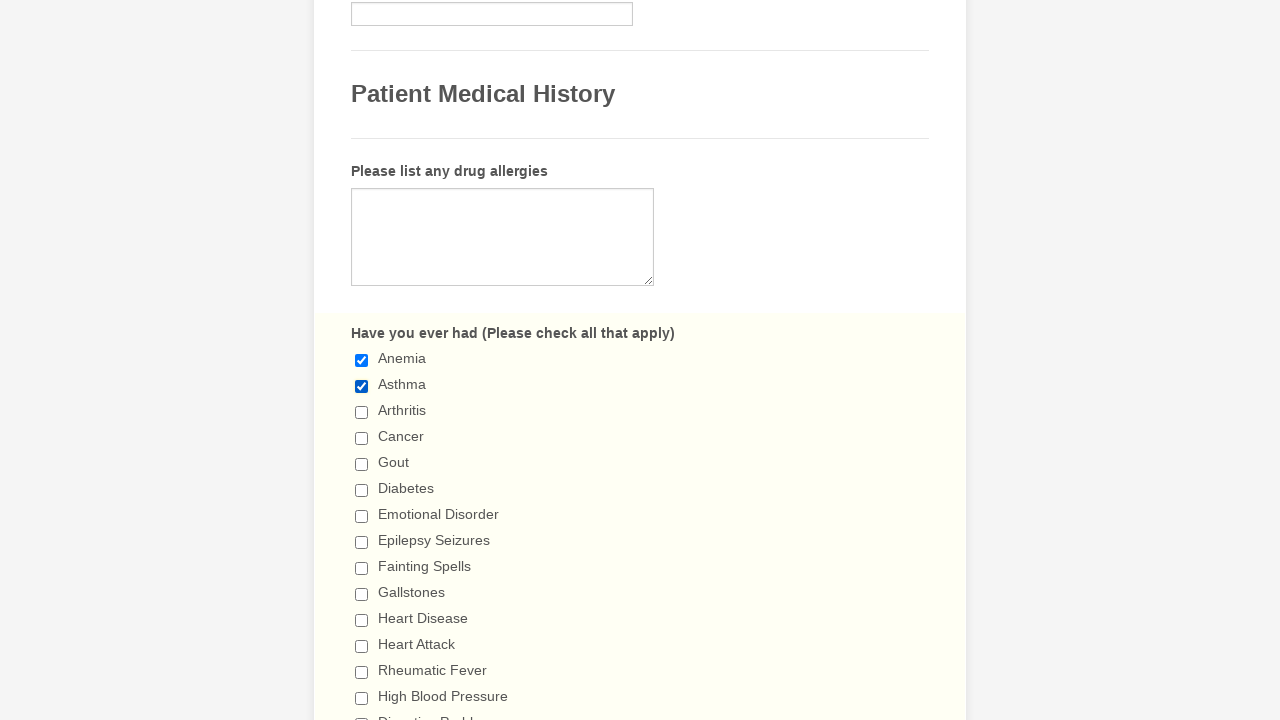

Selected an unchecked checkbox at (362, 412) on input[type='checkbox'] >> nth=2
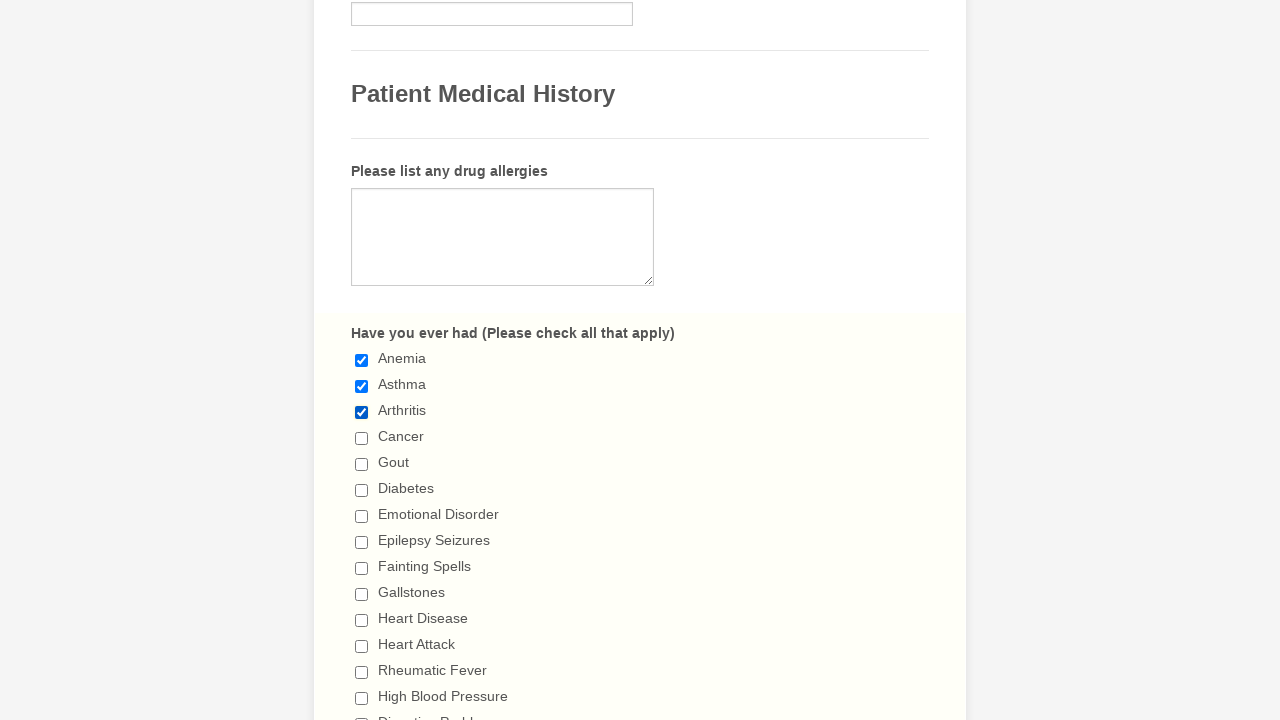

Selected an unchecked checkbox at (362, 438) on input[type='checkbox'] >> nth=3
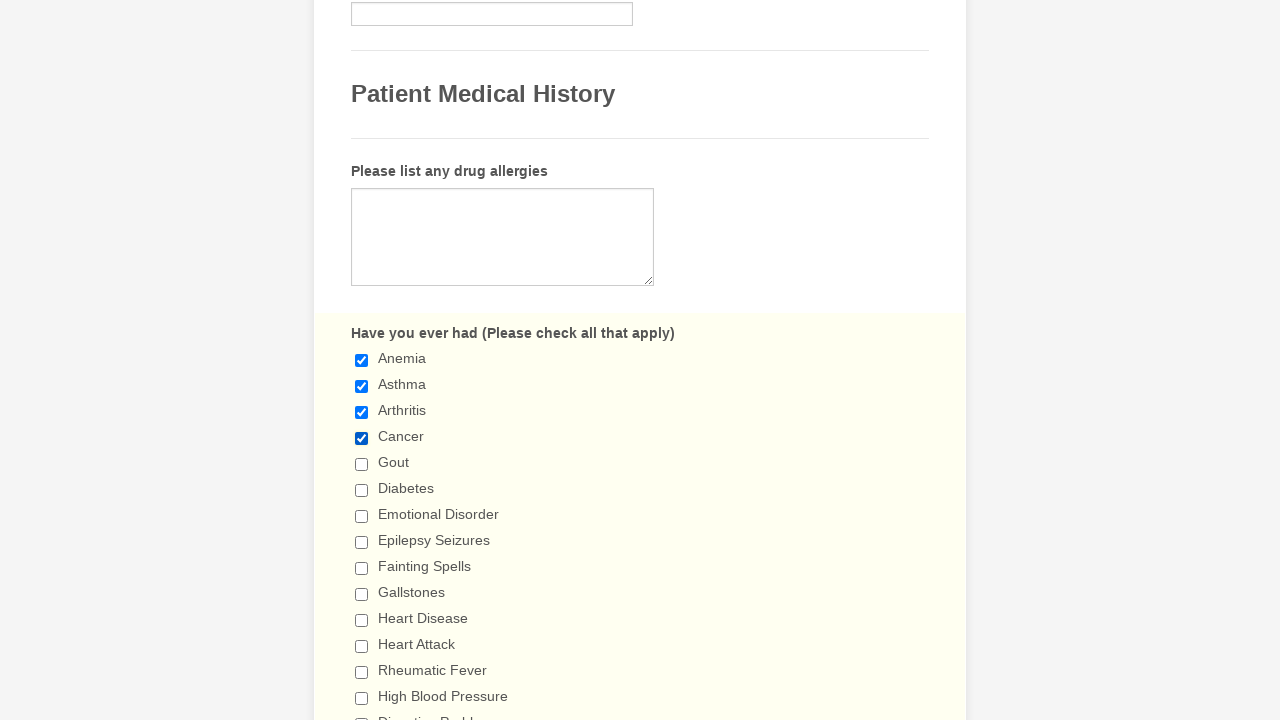

Selected an unchecked checkbox at (362, 464) on input[type='checkbox'] >> nth=4
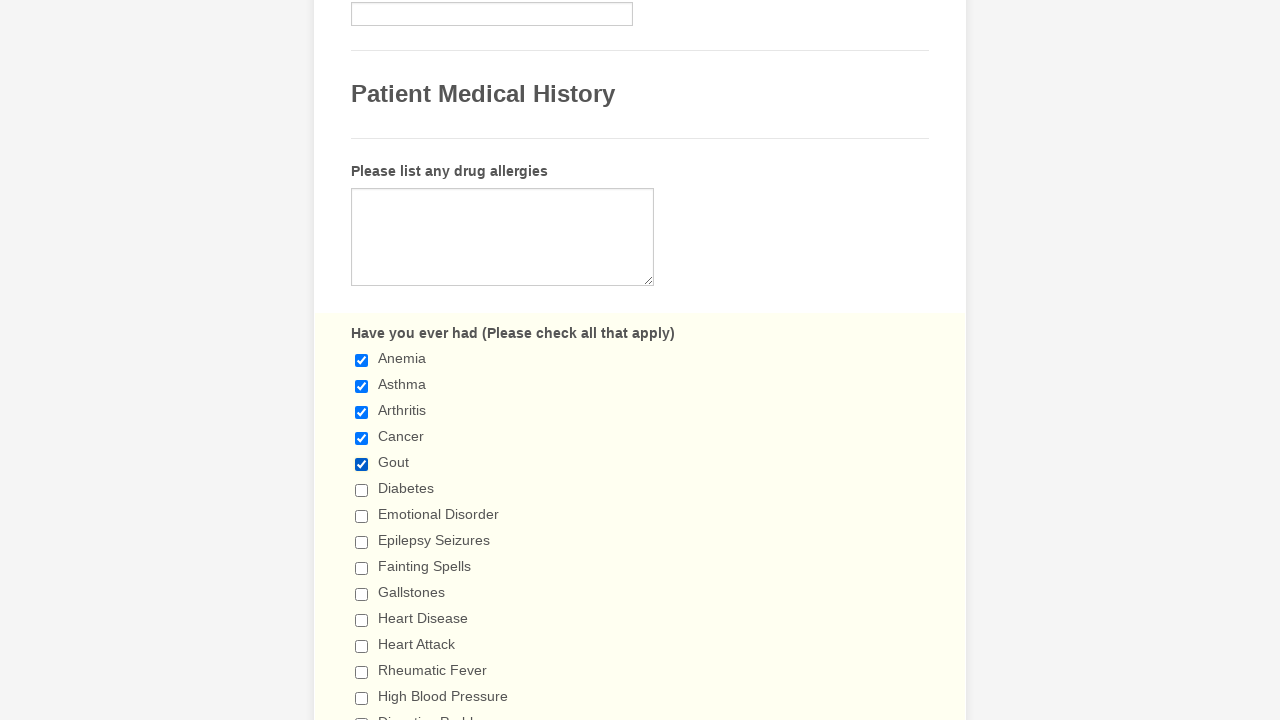

Selected an unchecked checkbox at (362, 490) on input[type='checkbox'] >> nth=5
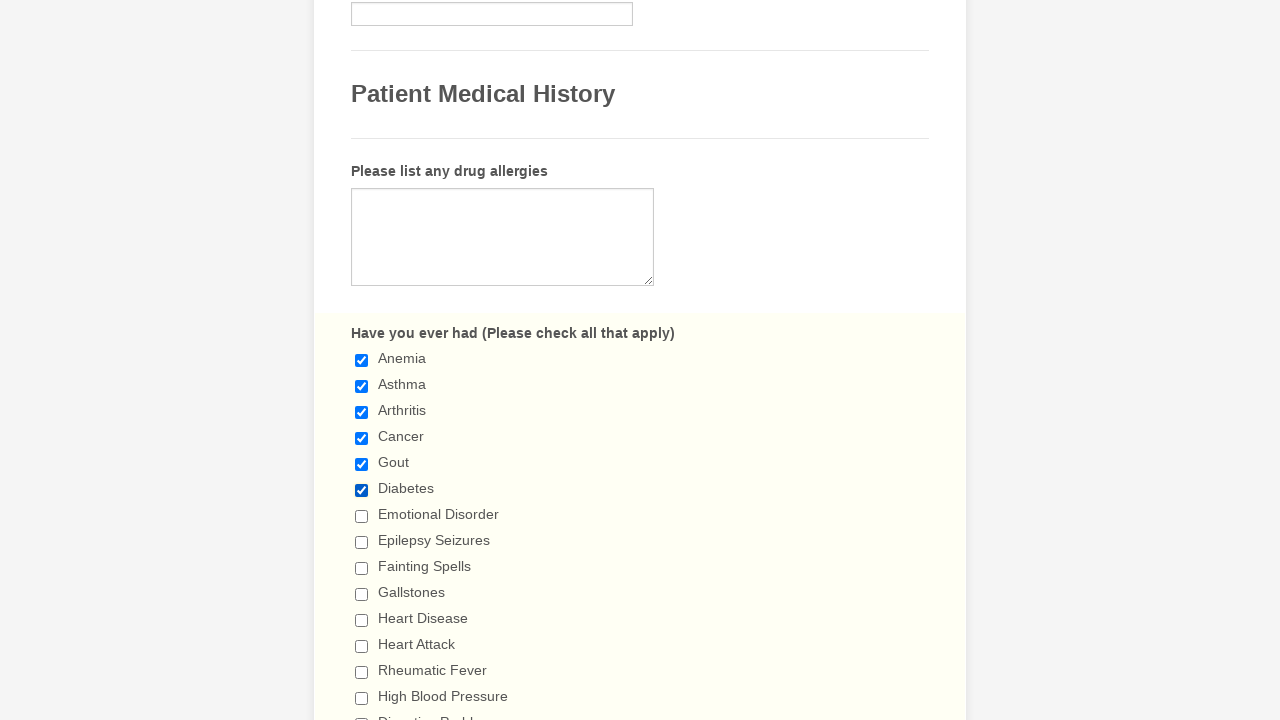

Selected an unchecked checkbox at (362, 516) on input[type='checkbox'] >> nth=6
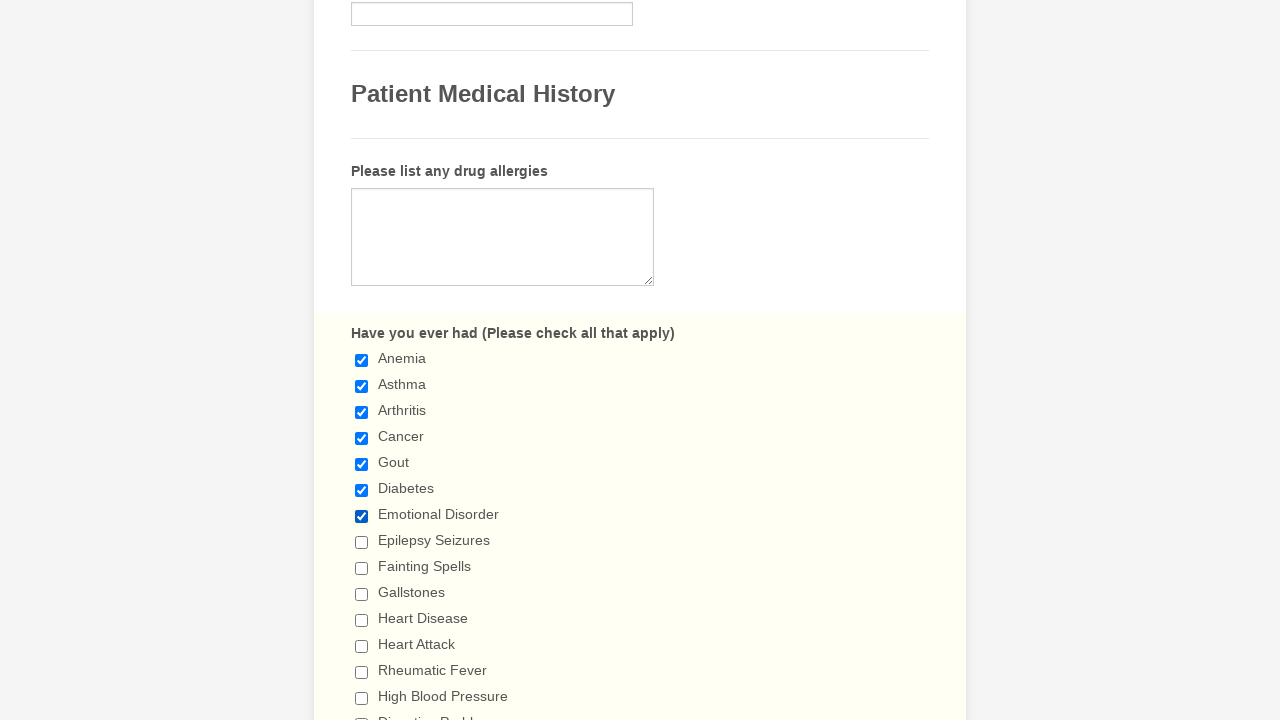

Selected an unchecked checkbox at (362, 542) on input[type='checkbox'] >> nth=7
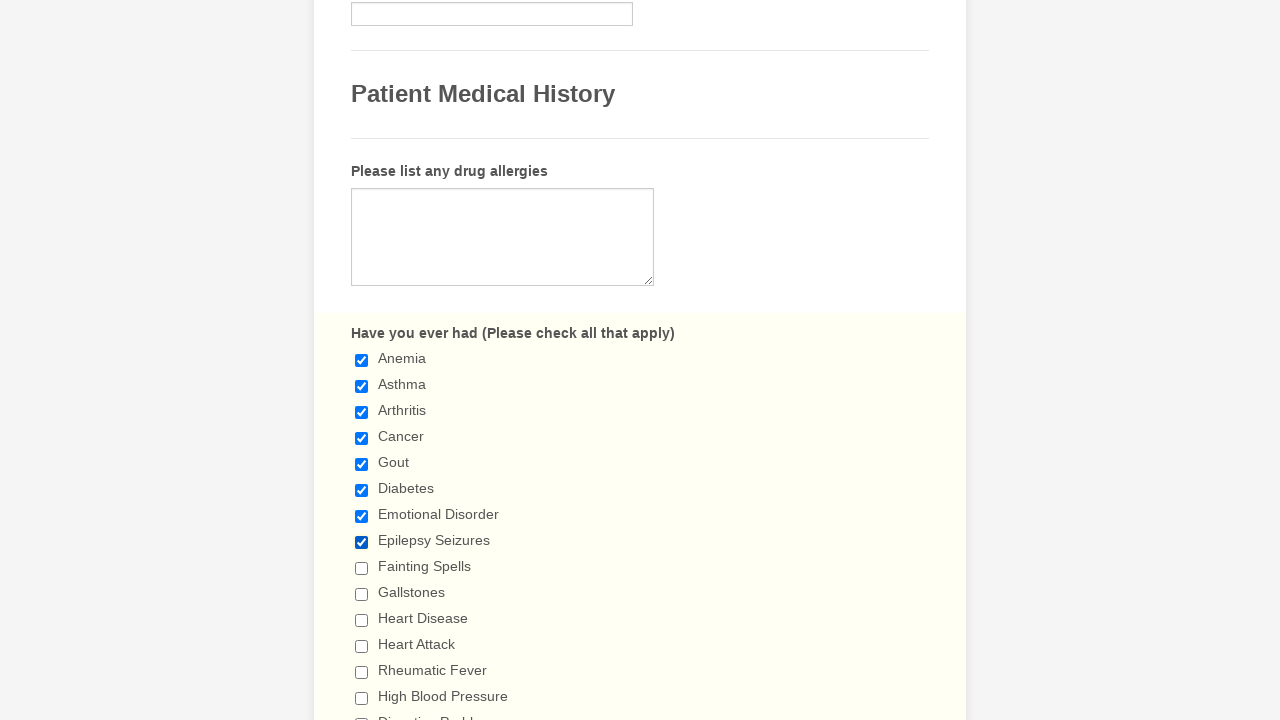

Selected an unchecked checkbox at (362, 568) on input[type='checkbox'] >> nth=8
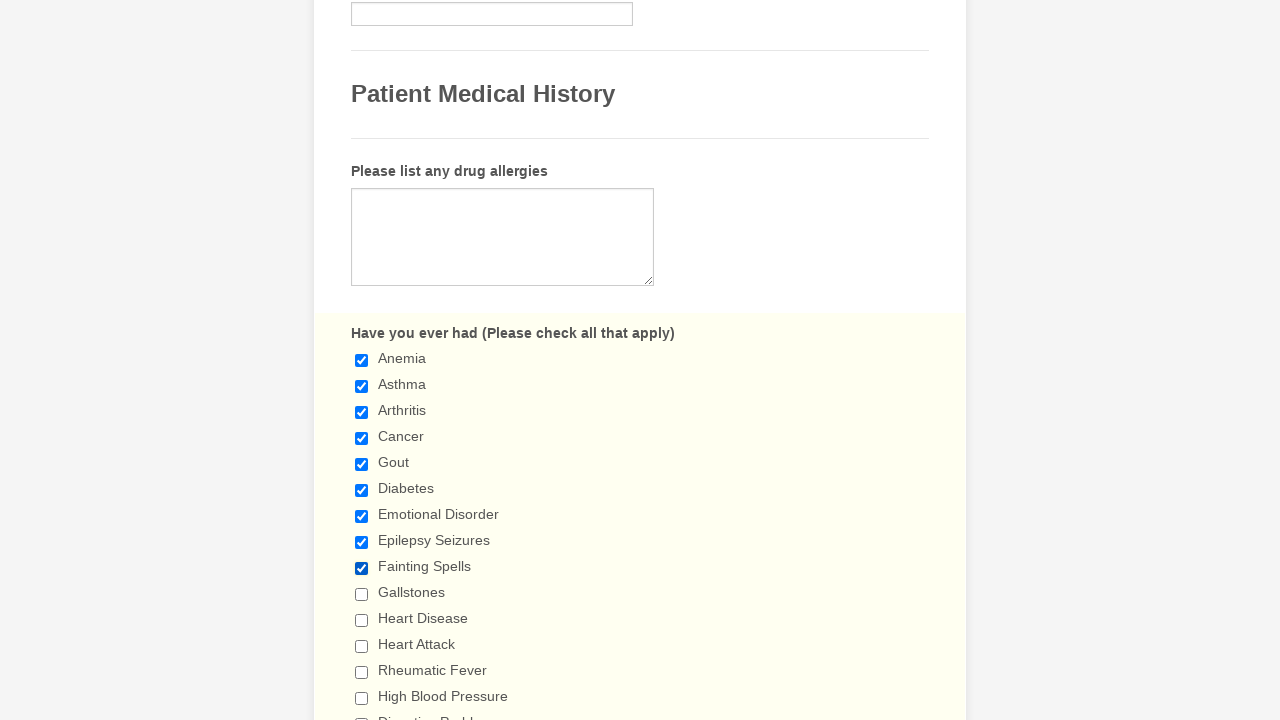

Selected an unchecked checkbox at (362, 594) on input[type='checkbox'] >> nth=9
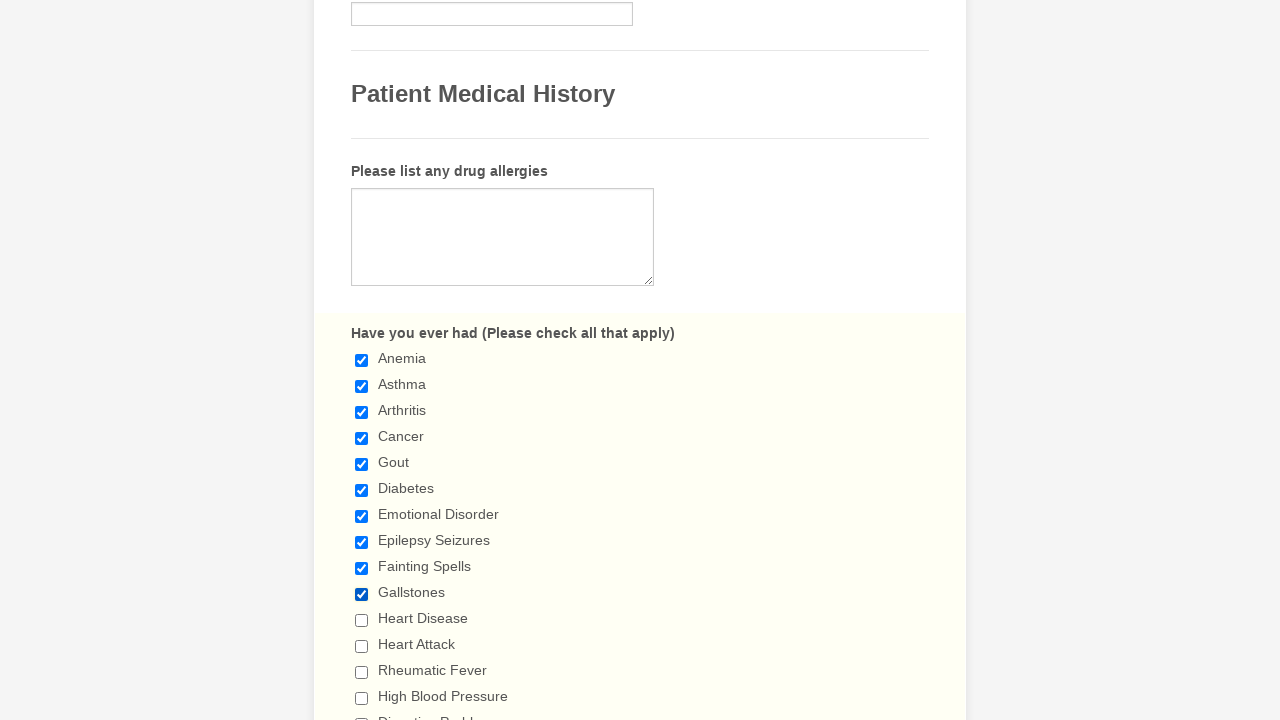

Selected an unchecked checkbox at (362, 620) on input[type='checkbox'] >> nth=10
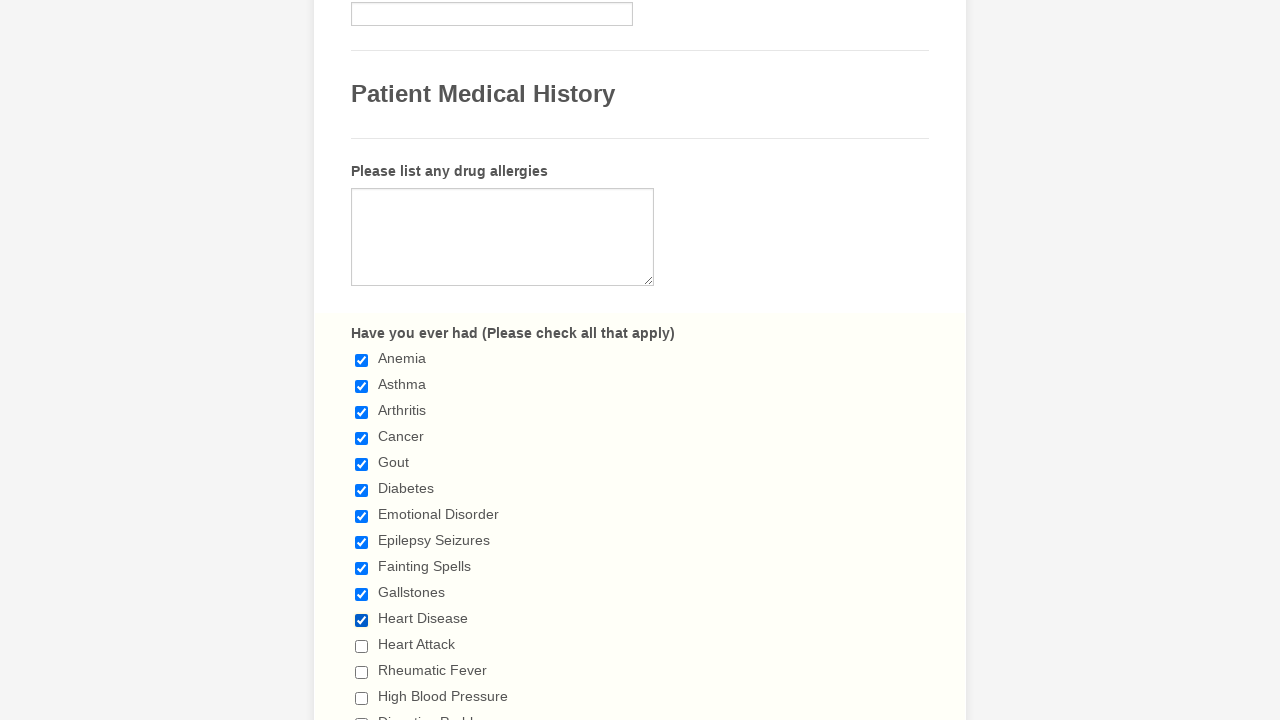

Selected an unchecked checkbox at (362, 646) on input[type='checkbox'] >> nth=11
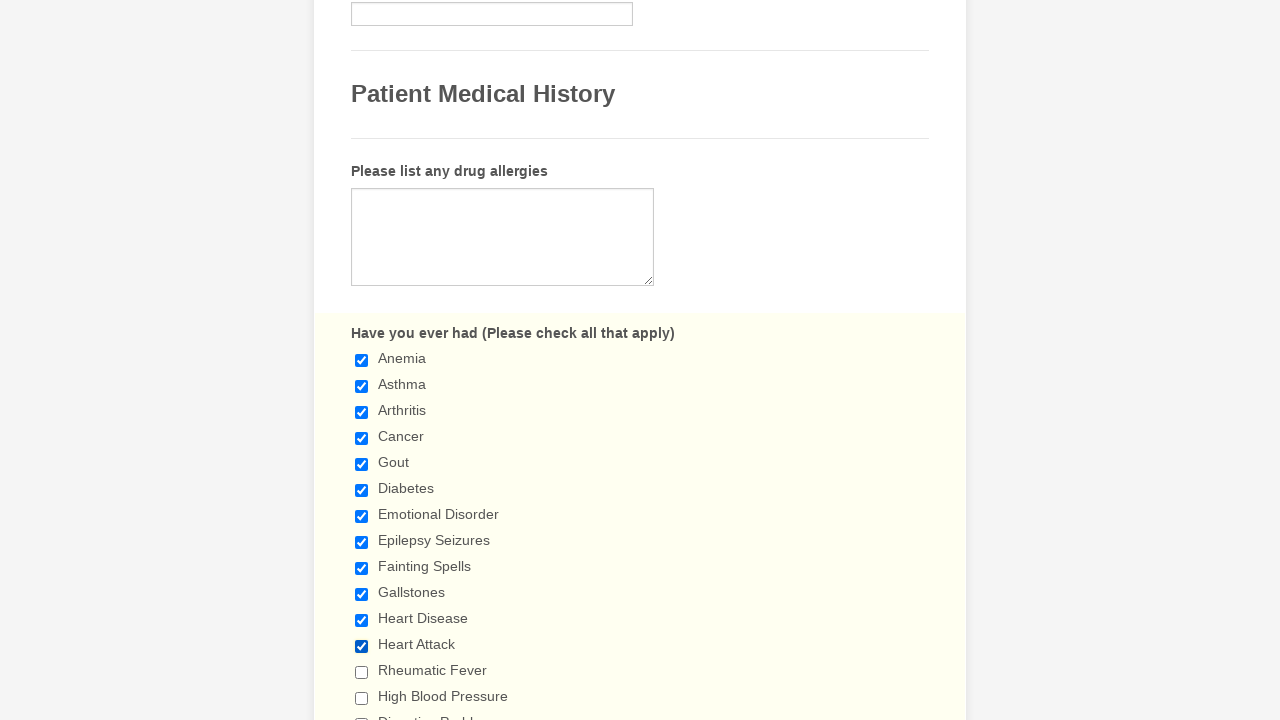

Selected an unchecked checkbox at (362, 672) on input[type='checkbox'] >> nth=12
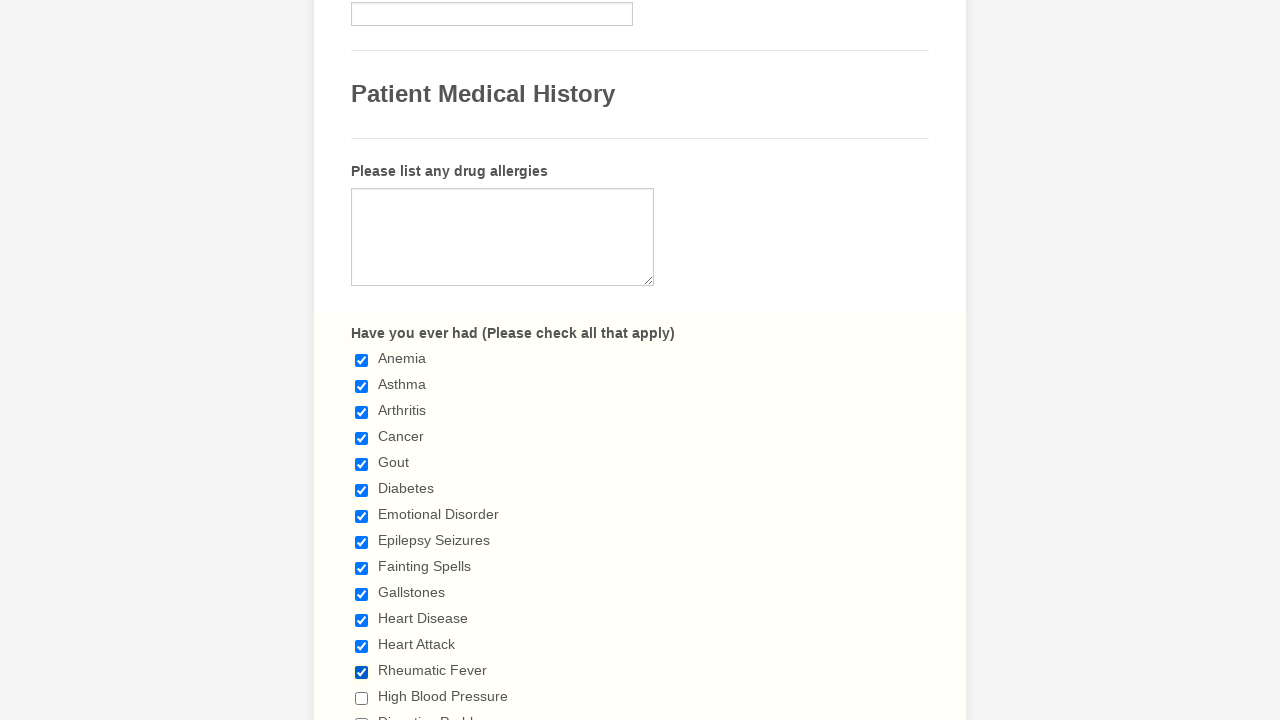

Selected an unchecked checkbox at (362, 698) on input[type='checkbox'] >> nth=13
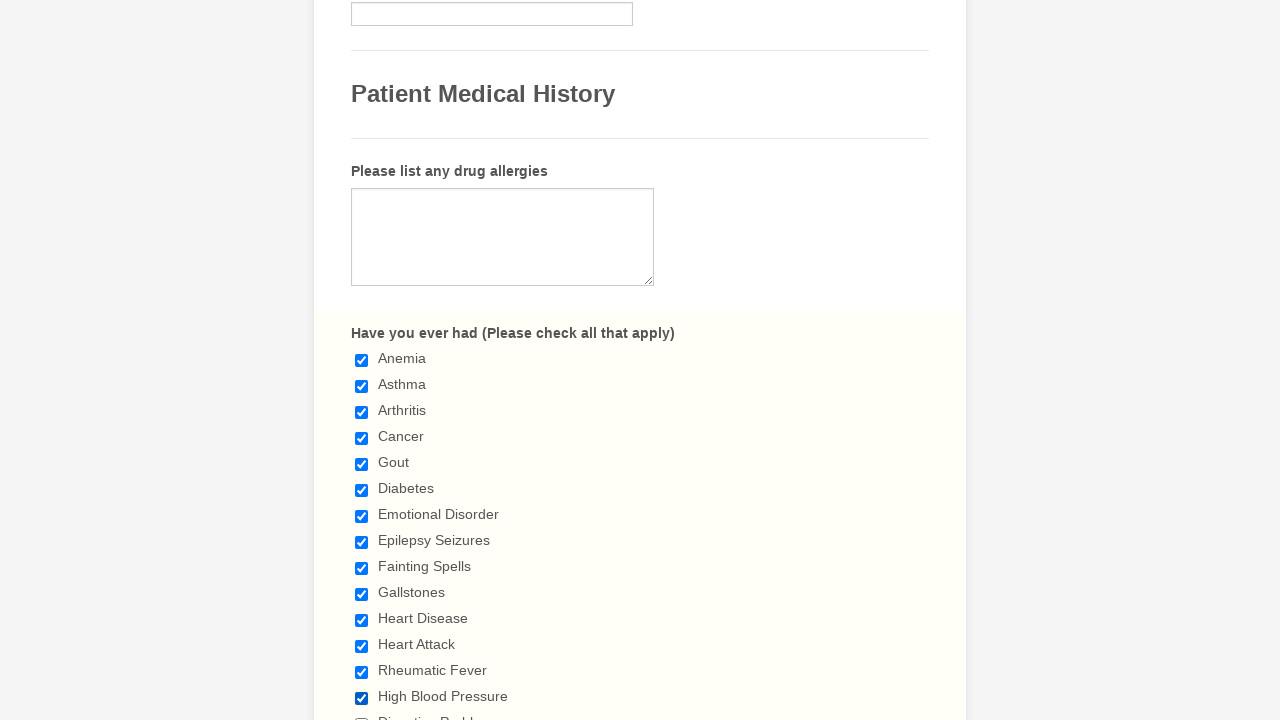

Selected an unchecked checkbox at (362, 714) on input[type='checkbox'] >> nth=14
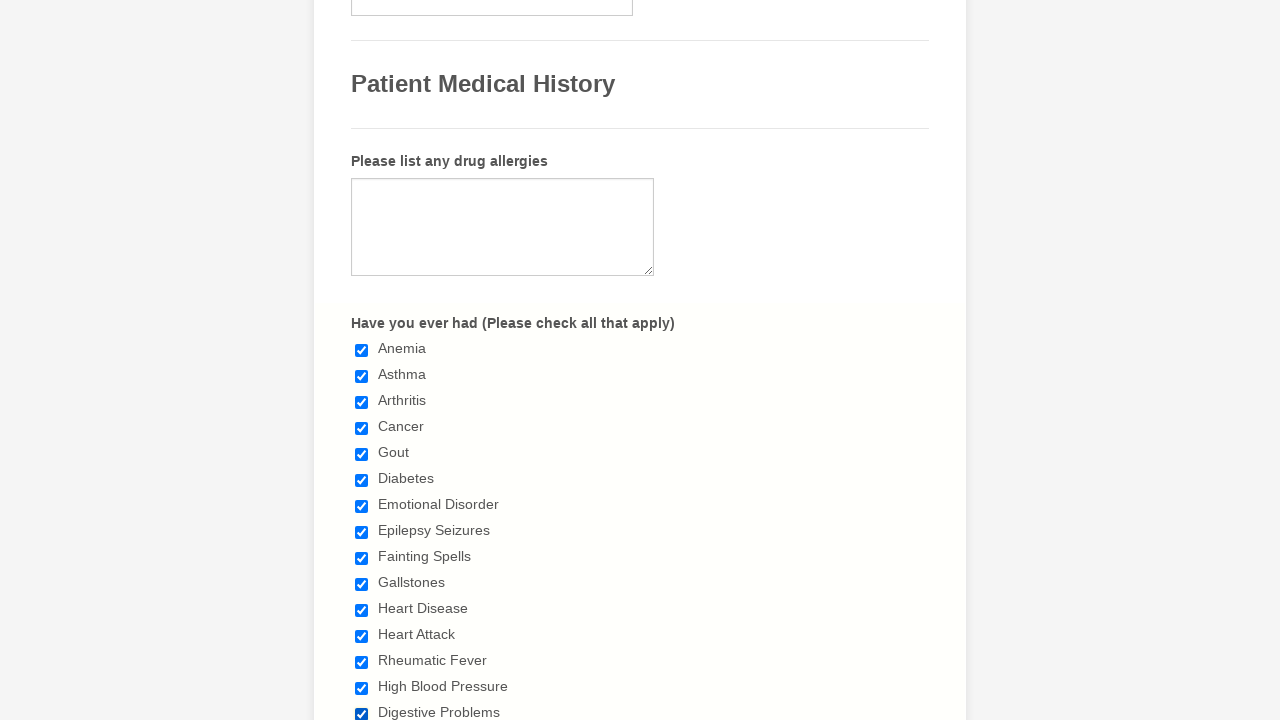

Selected an unchecked checkbox at (362, 360) on input[type='checkbox'] >> nth=15
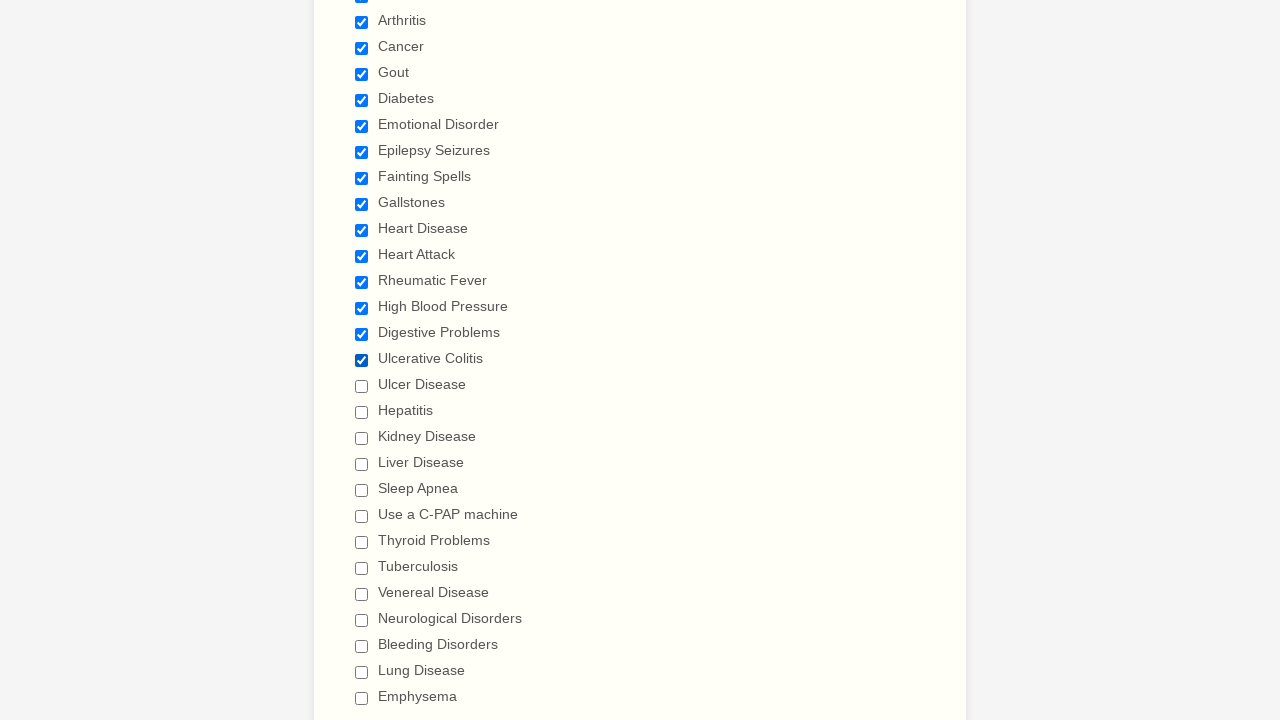

Selected an unchecked checkbox at (362, 386) on input[type='checkbox'] >> nth=16
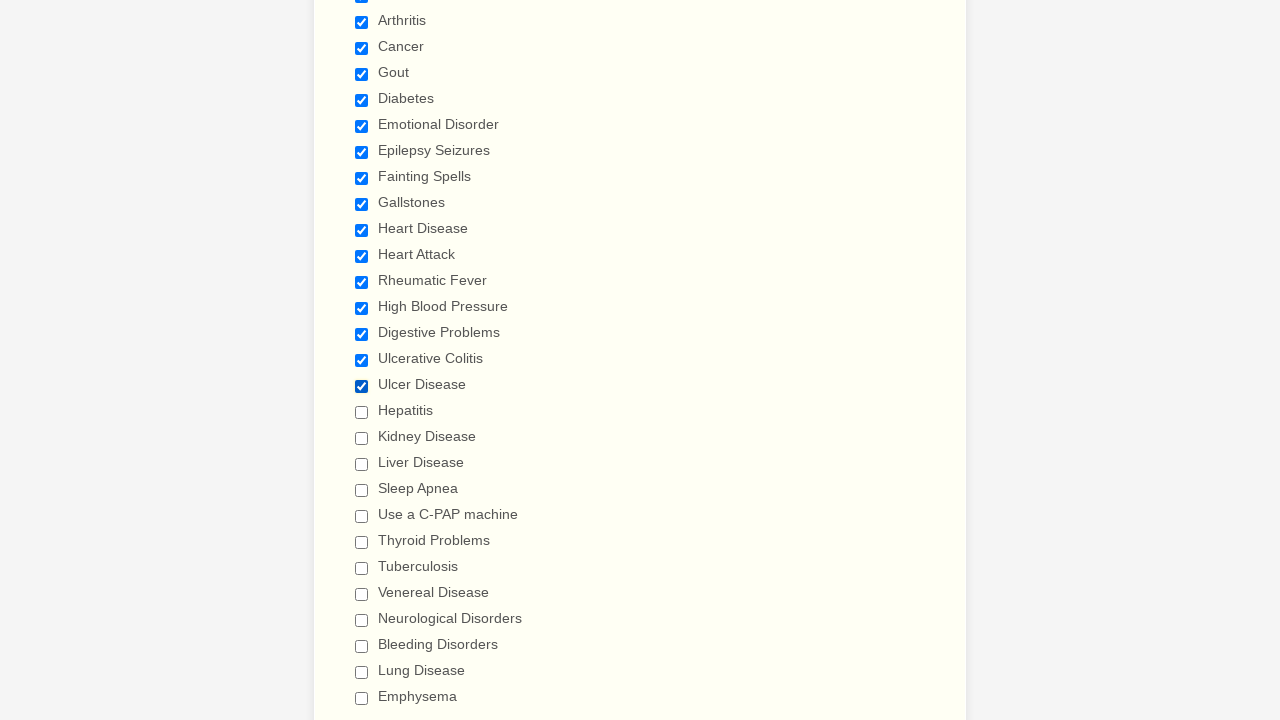

Selected an unchecked checkbox at (362, 412) on input[type='checkbox'] >> nth=17
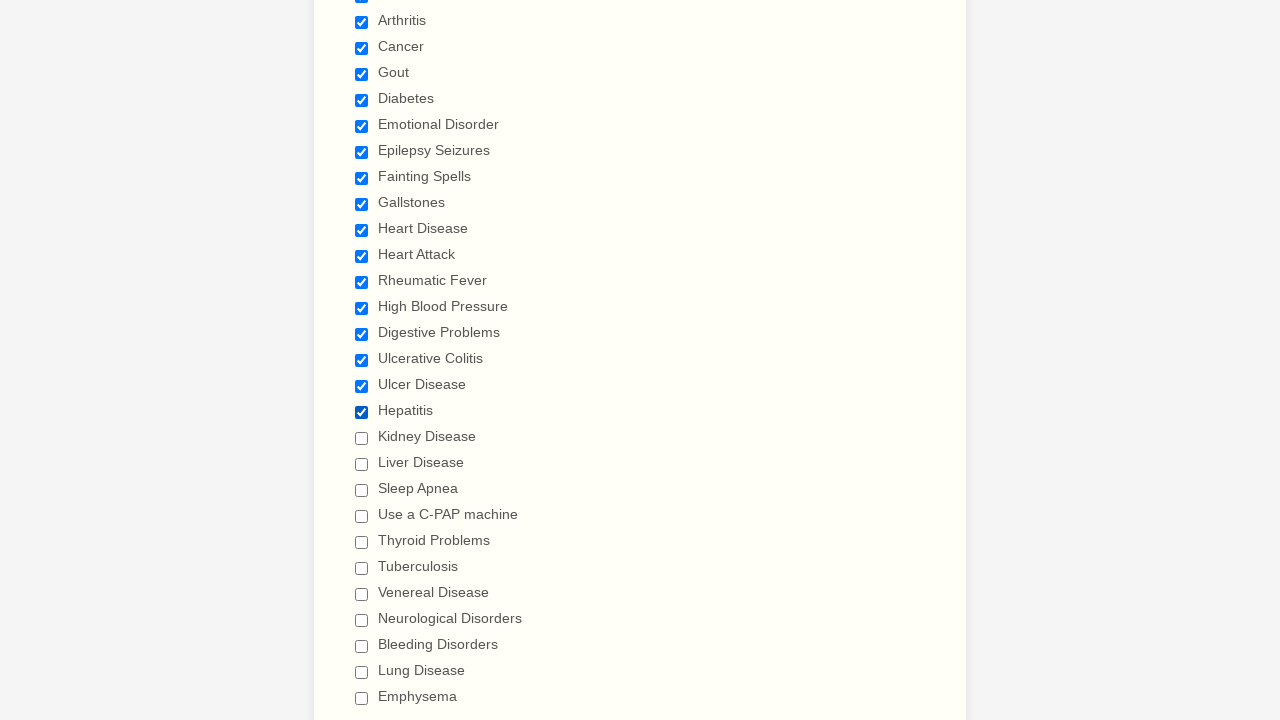

Selected an unchecked checkbox at (362, 438) on input[type='checkbox'] >> nth=18
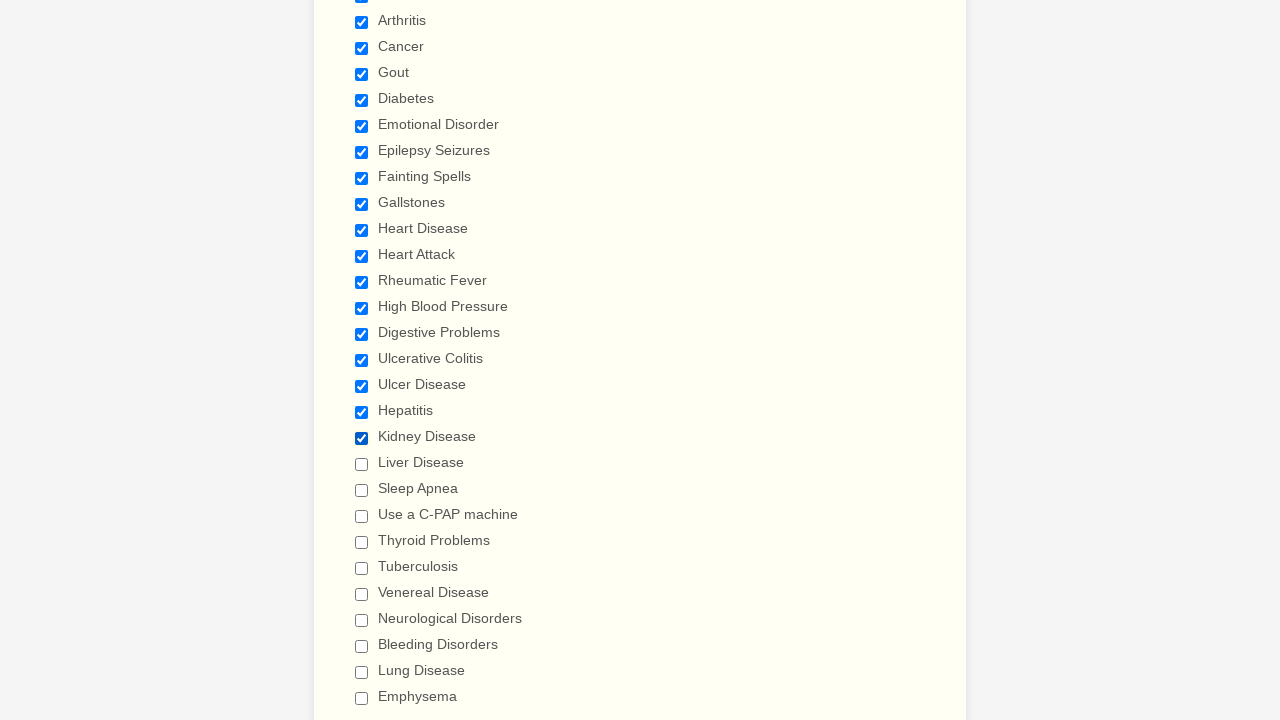

Selected an unchecked checkbox at (362, 464) on input[type='checkbox'] >> nth=19
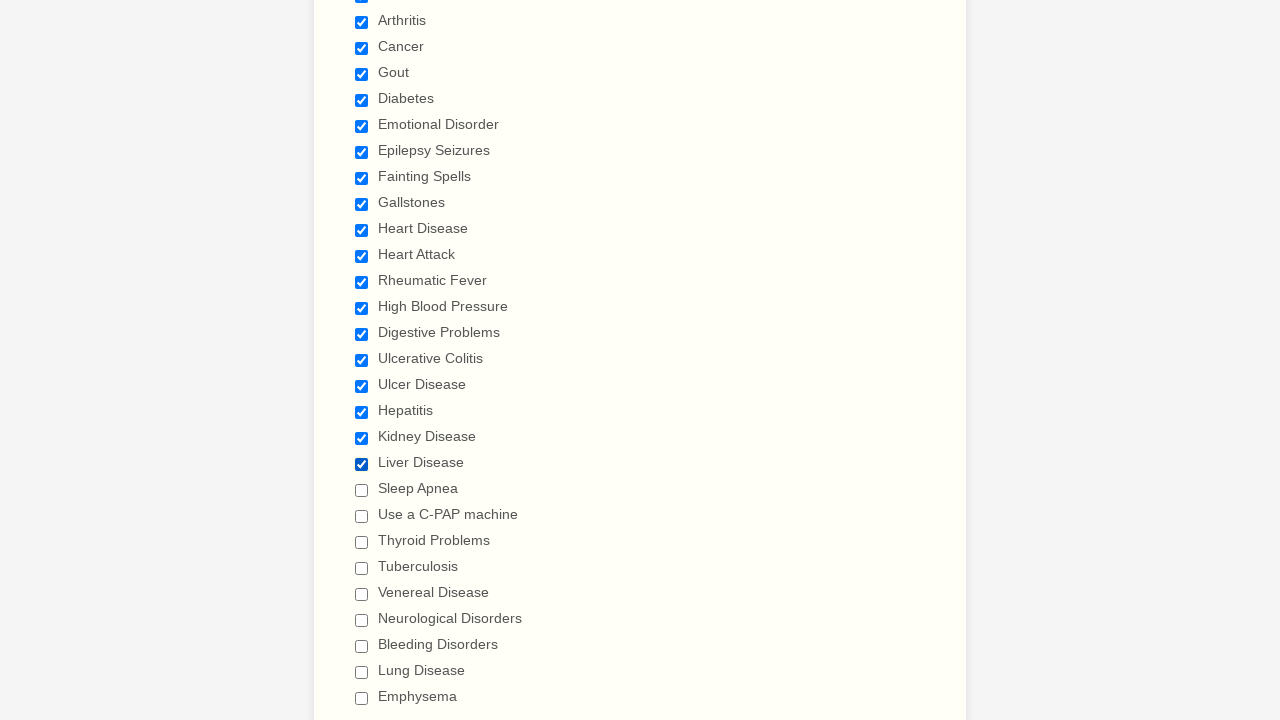

Selected an unchecked checkbox at (362, 490) on input[type='checkbox'] >> nth=20
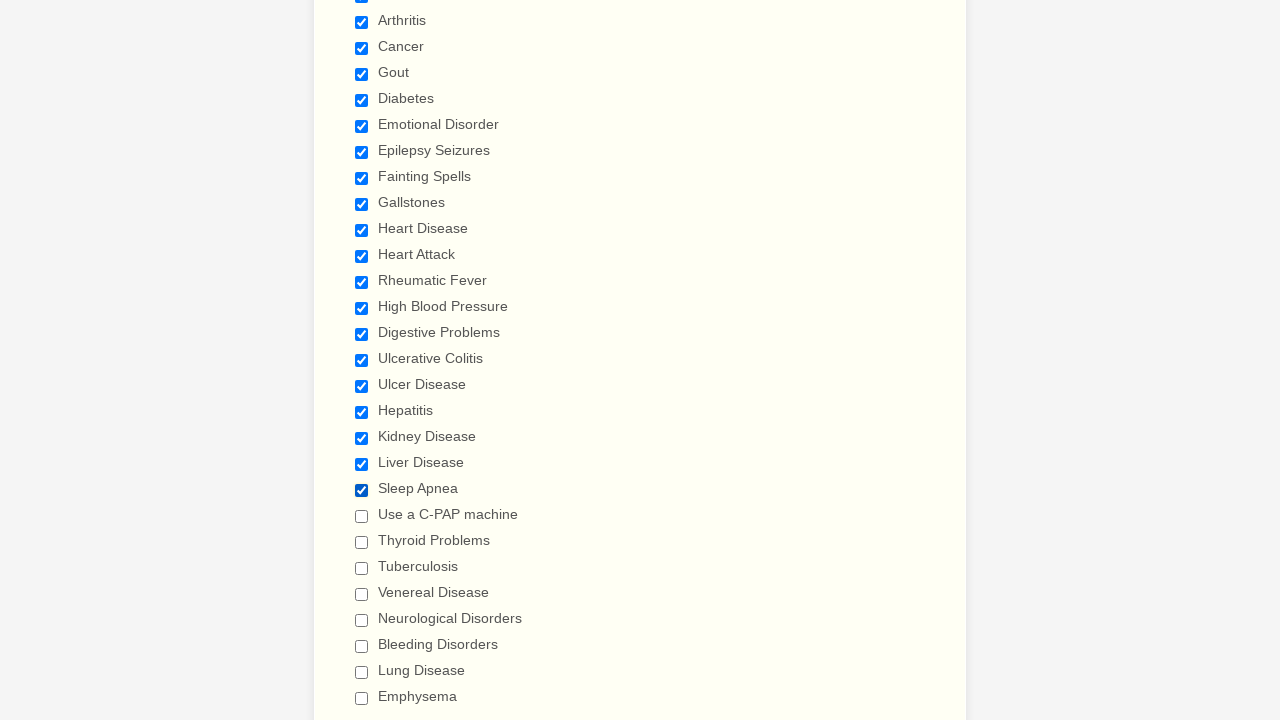

Selected an unchecked checkbox at (362, 516) on input[type='checkbox'] >> nth=21
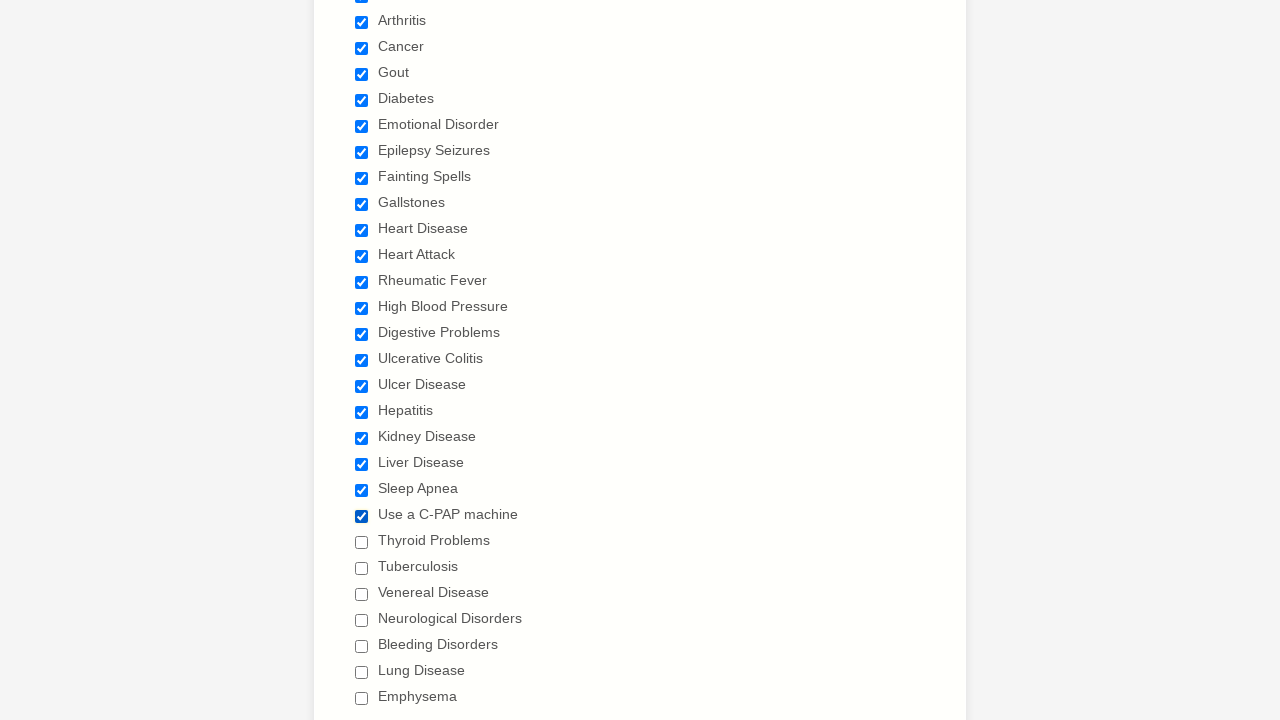

Selected an unchecked checkbox at (362, 542) on input[type='checkbox'] >> nth=22
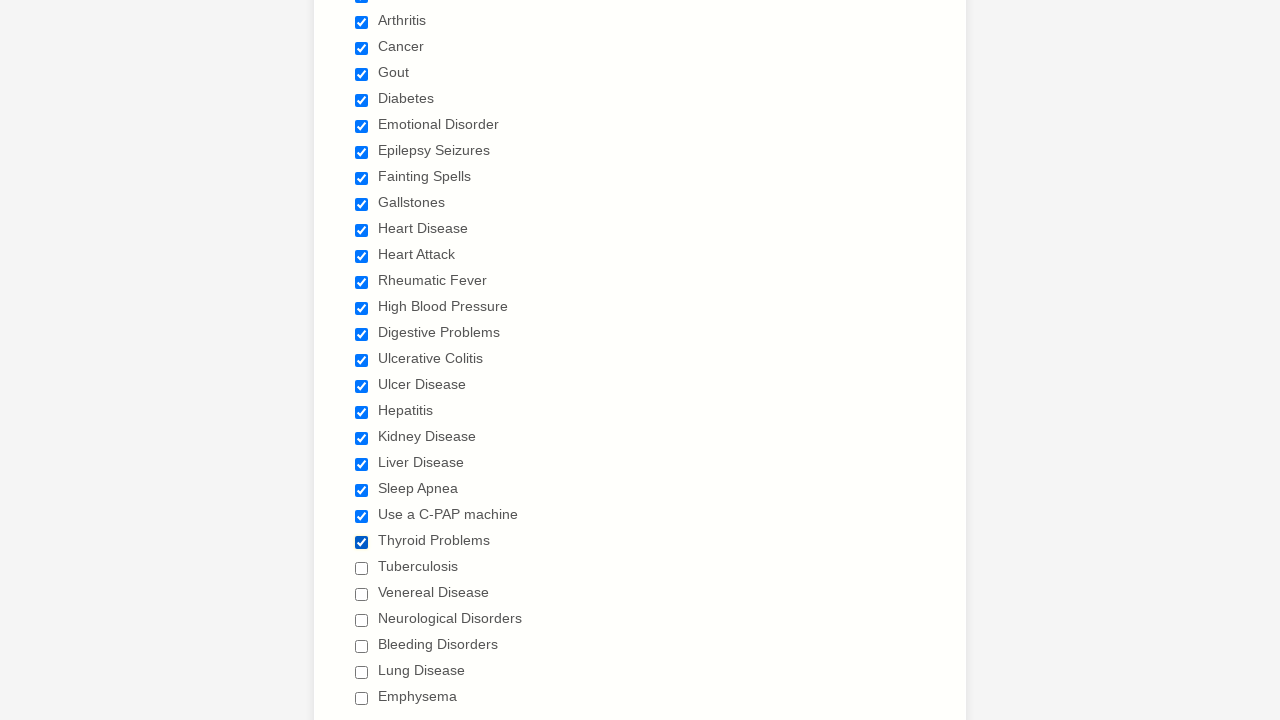

Selected an unchecked checkbox at (362, 568) on input[type='checkbox'] >> nth=23
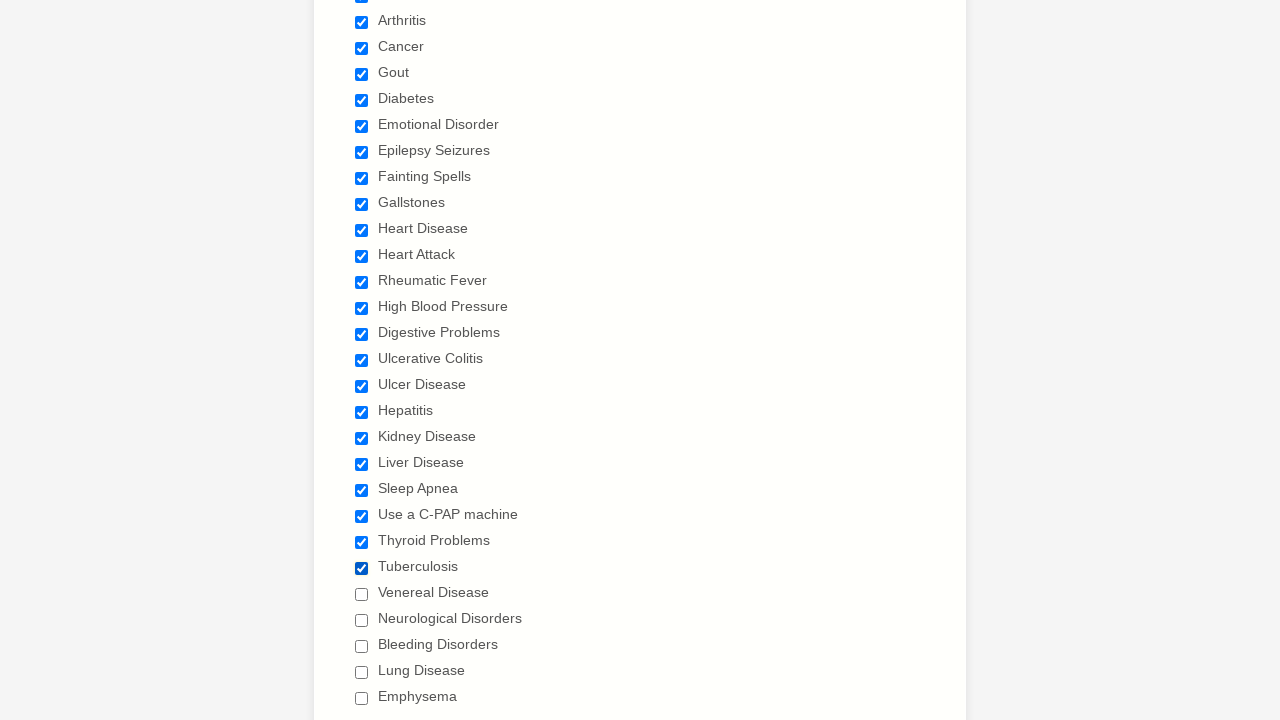

Selected an unchecked checkbox at (362, 594) on input[type='checkbox'] >> nth=24
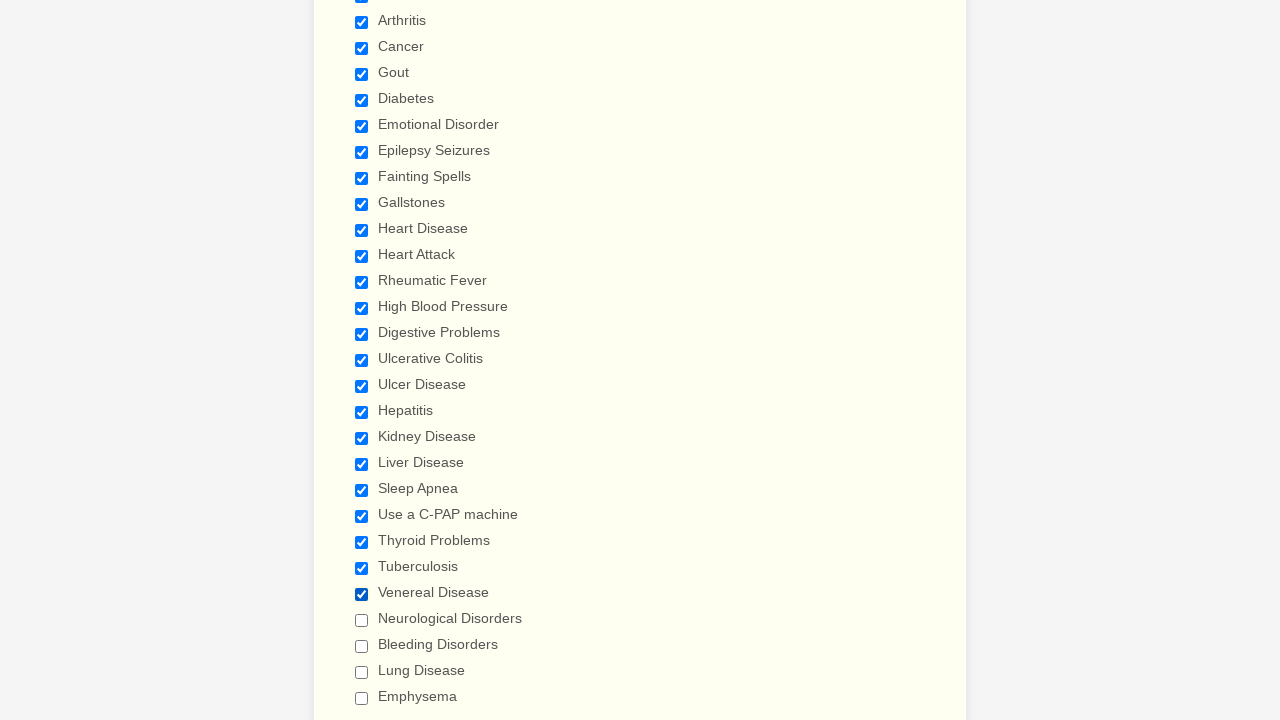

Selected an unchecked checkbox at (362, 620) on input[type='checkbox'] >> nth=25
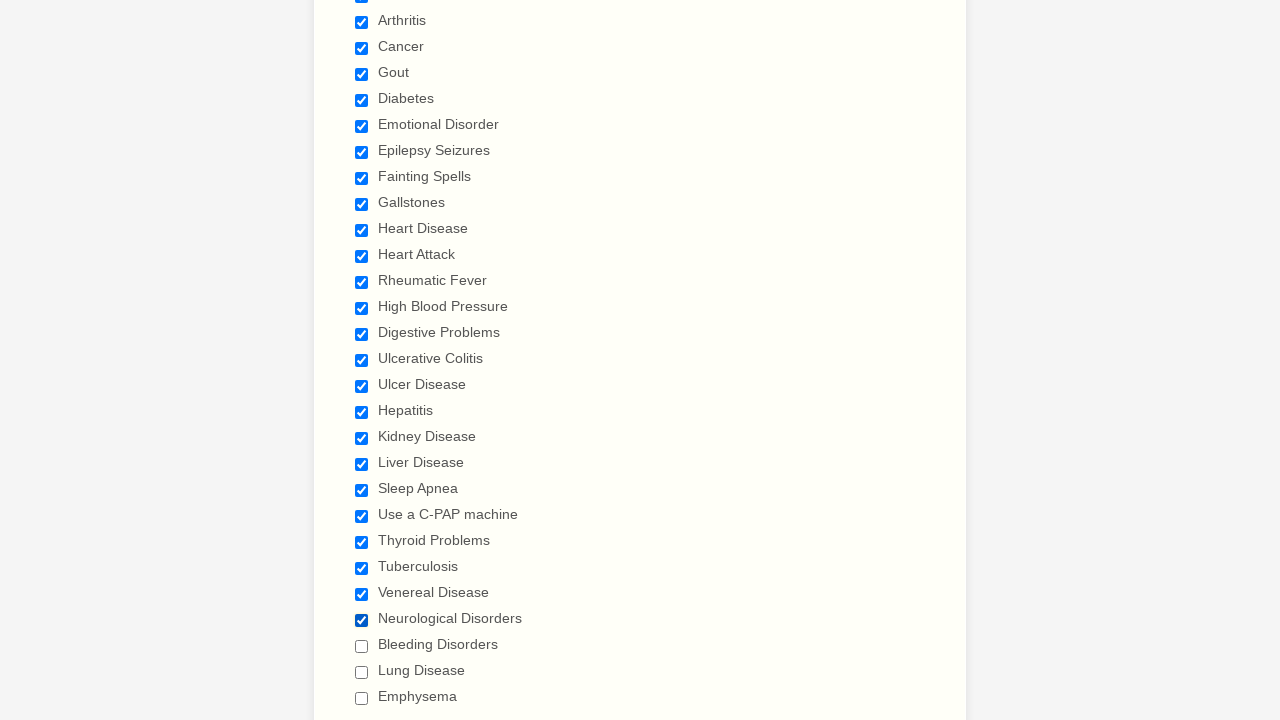

Selected an unchecked checkbox at (362, 646) on input[type='checkbox'] >> nth=26
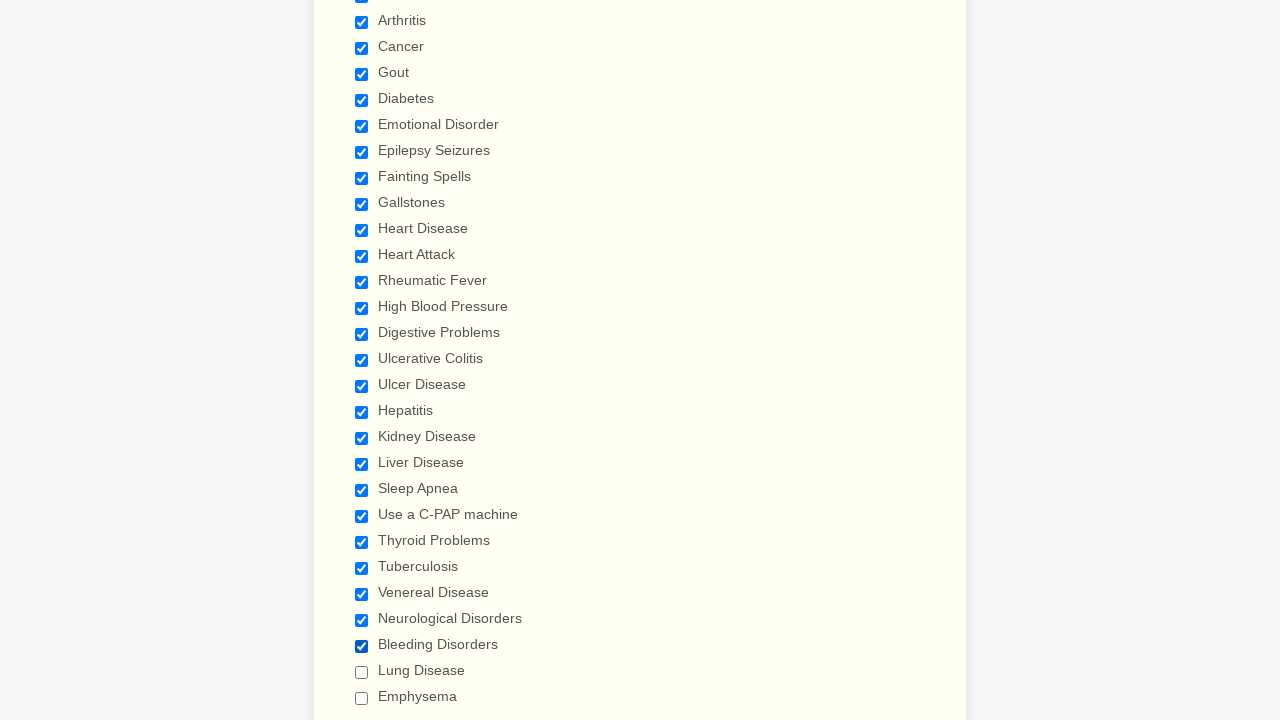

Selected an unchecked checkbox at (362, 672) on input[type='checkbox'] >> nth=27
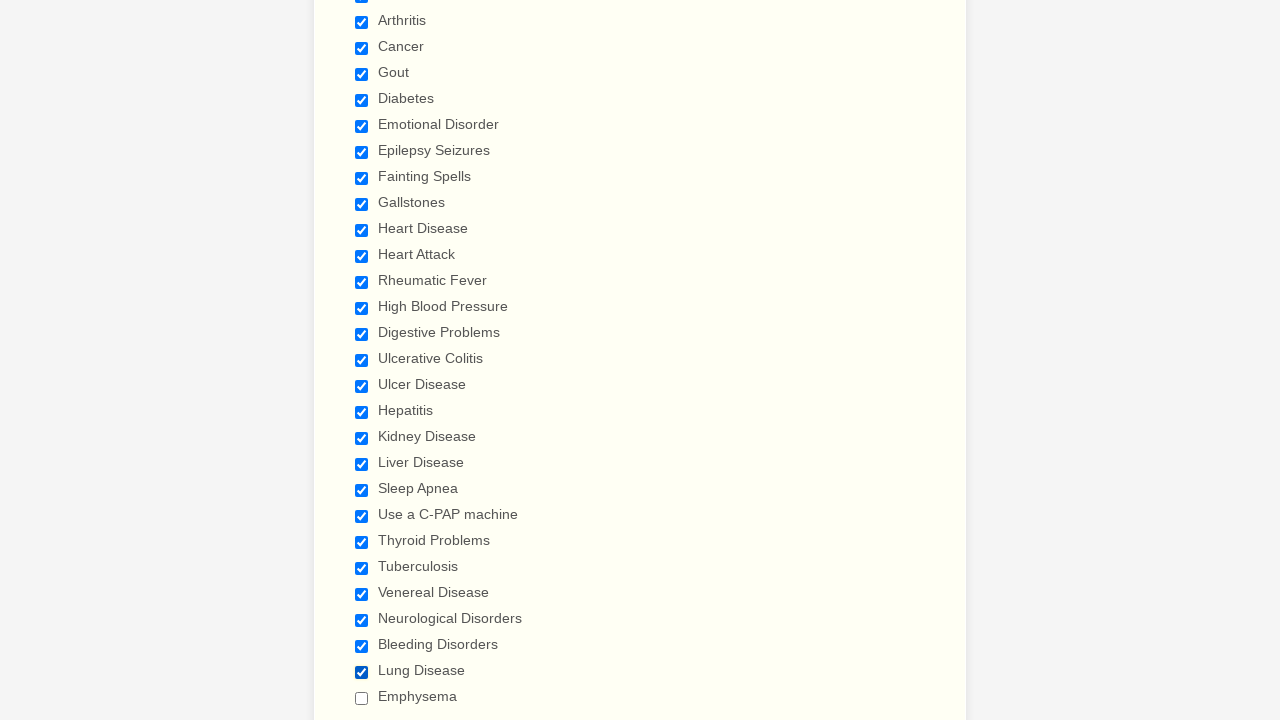

Selected an unchecked checkbox at (362, 698) on input[type='checkbox'] >> nth=28
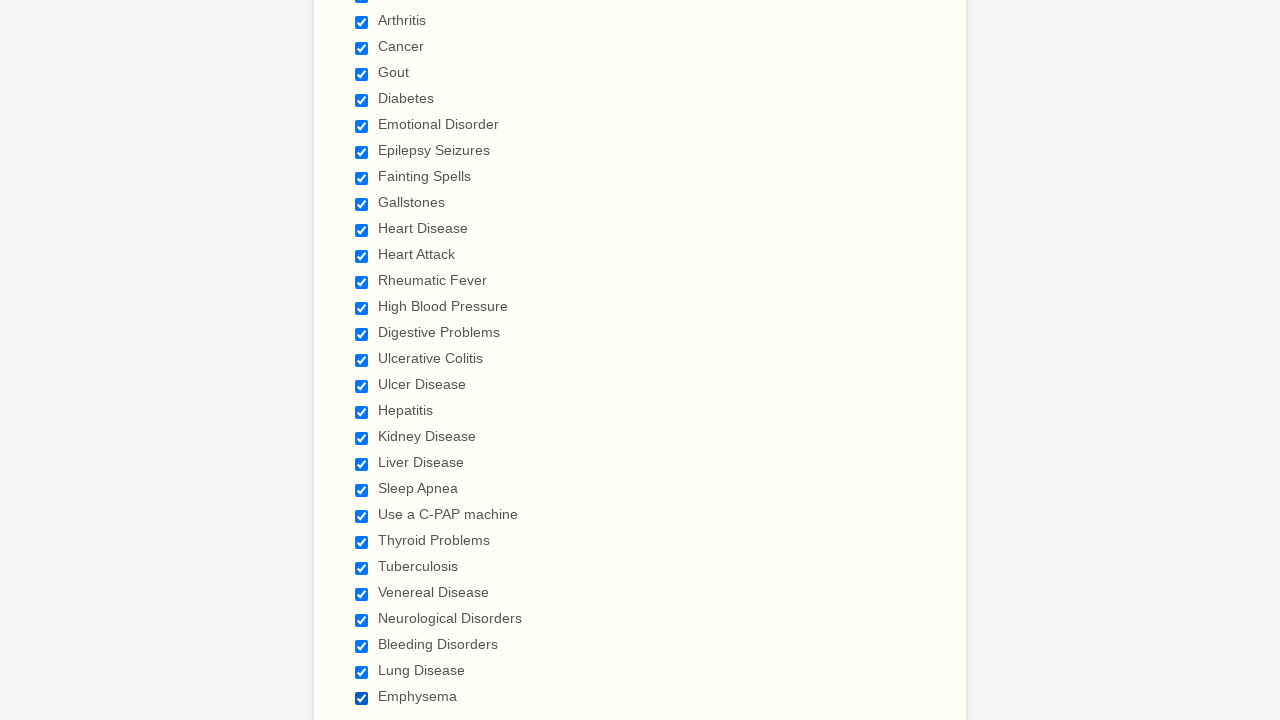

Deselected a checked checkbox at (362, 360) on input[type='checkbox'] >> nth=0
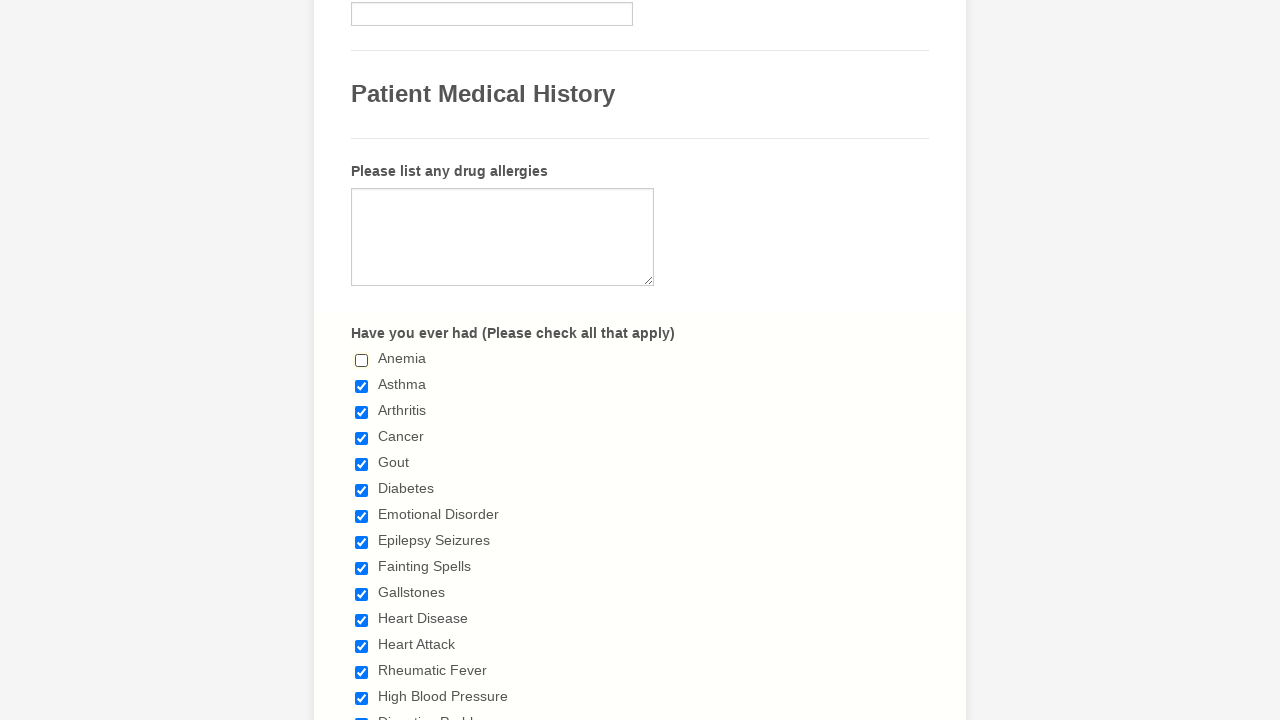

Deselected a checked checkbox at (362, 386) on input[type='checkbox'] >> nth=1
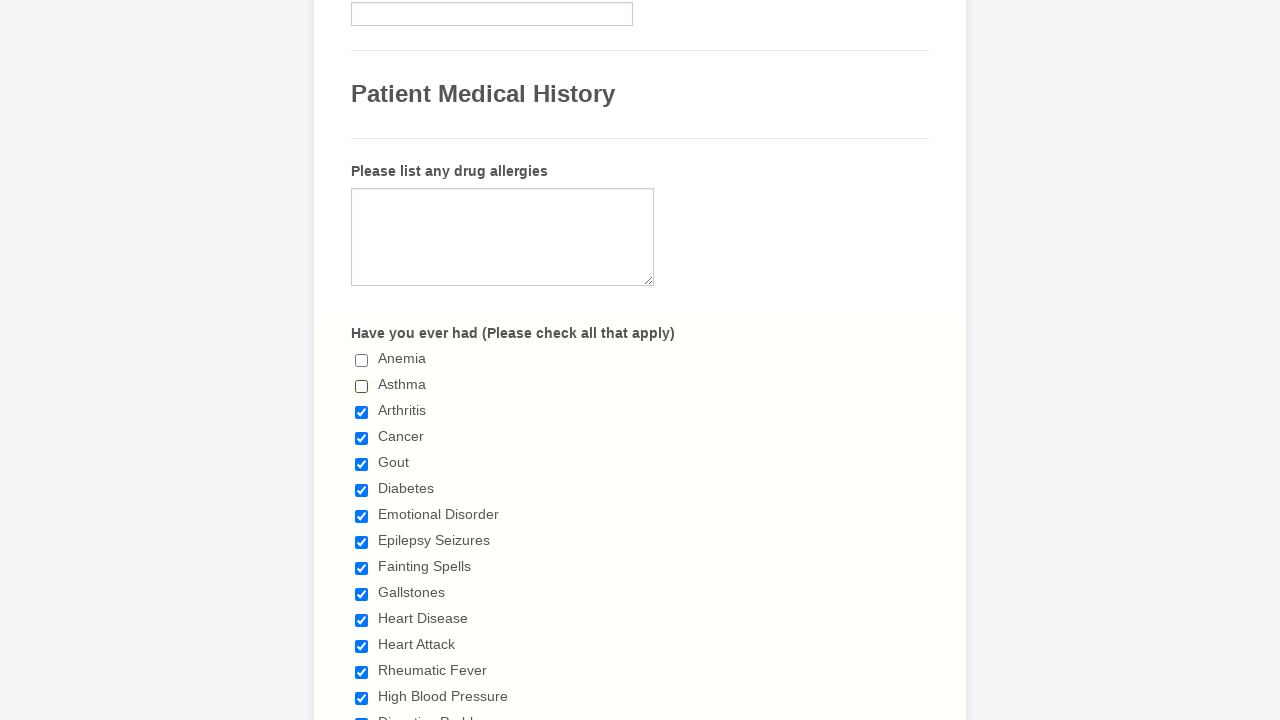

Deselected a checked checkbox at (362, 412) on input[type='checkbox'] >> nth=2
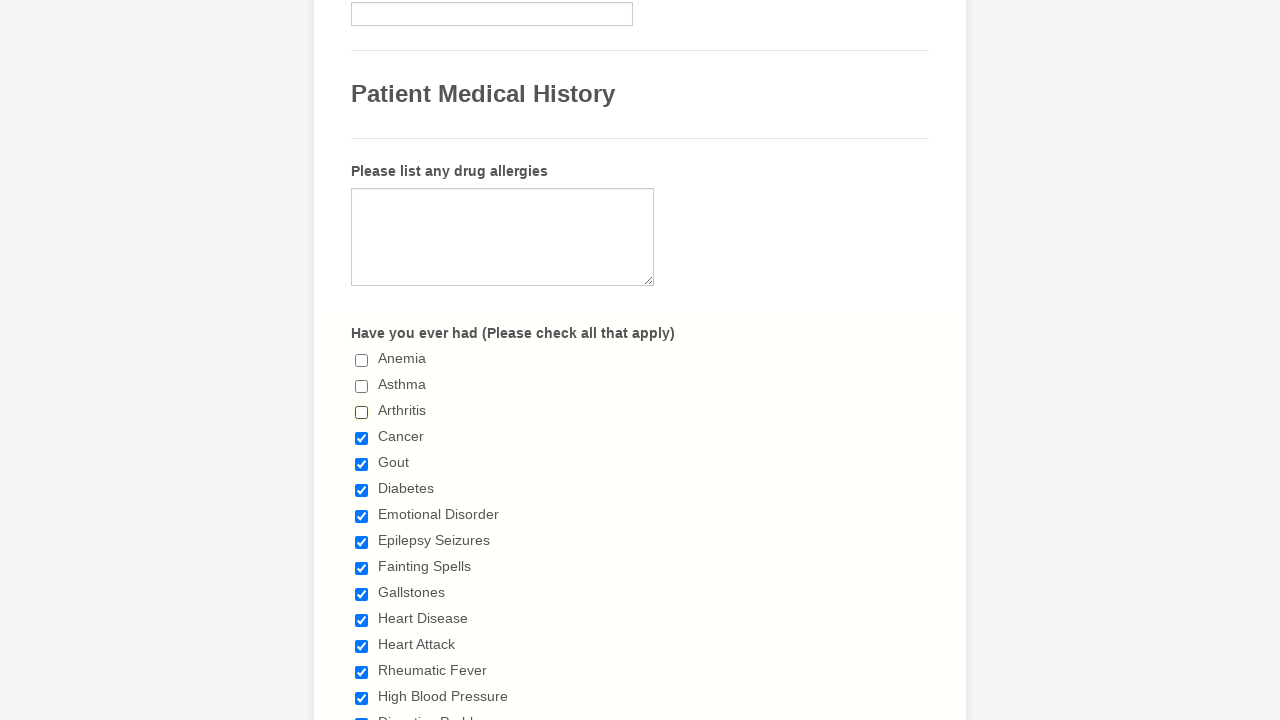

Deselected a checked checkbox at (362, 438) on input[type='checkbox'] >> nth=3
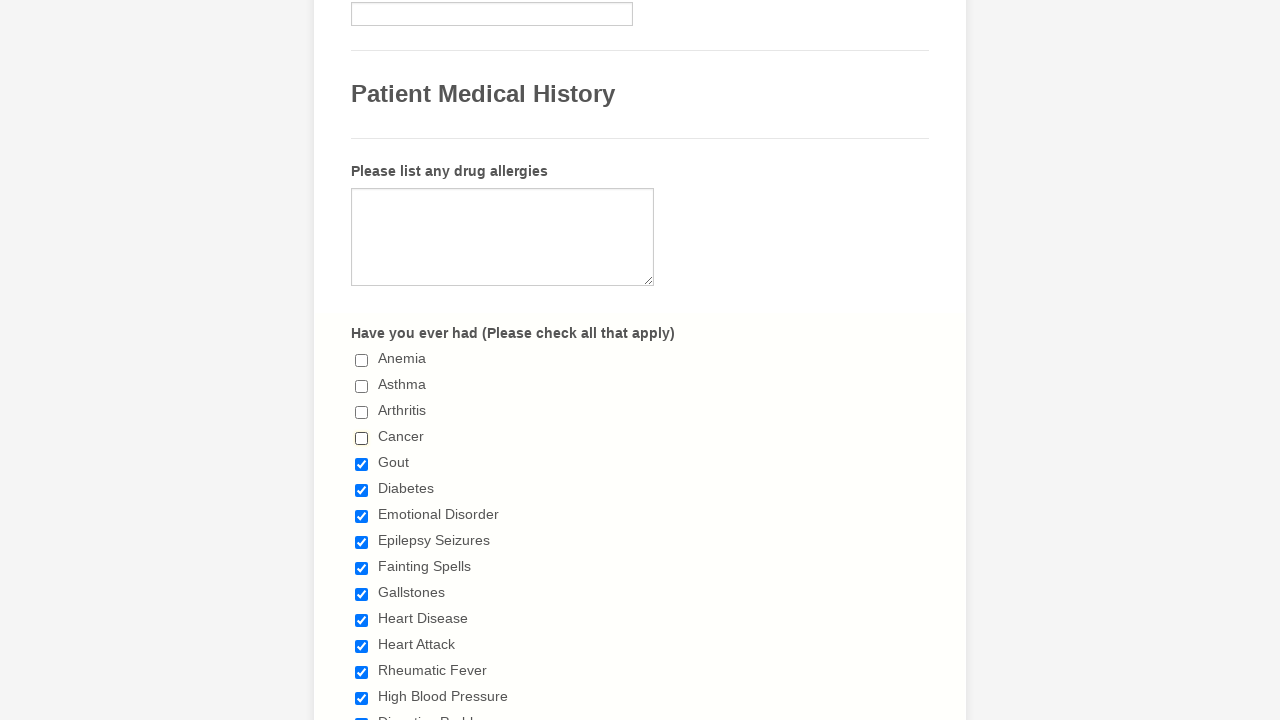

Deselected a checked checkbox at (362, 464) on input[type='checkbox'] >> nth=4
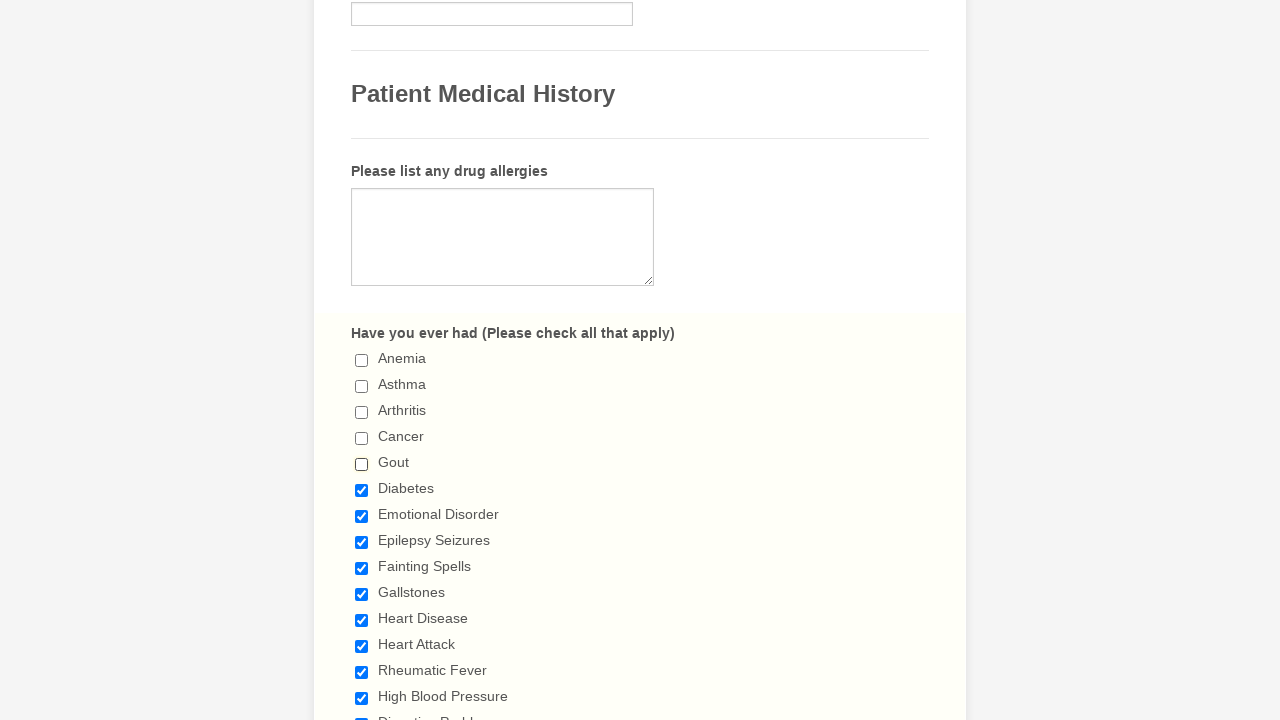

Deselected a checked checkbox at (362, 490) on input[type='checkbox'] >> nth=5
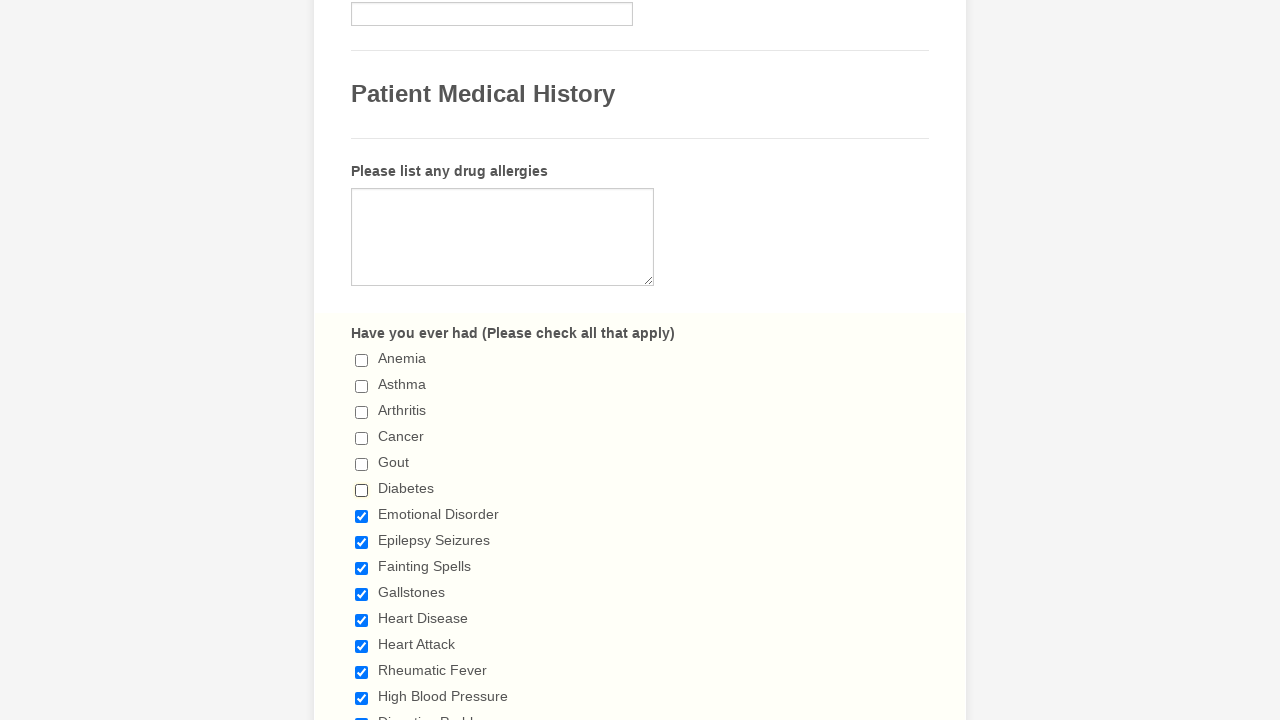

Deselected a checked checkbox at (362, 516) on input[type='checkbox'] >> nth=6
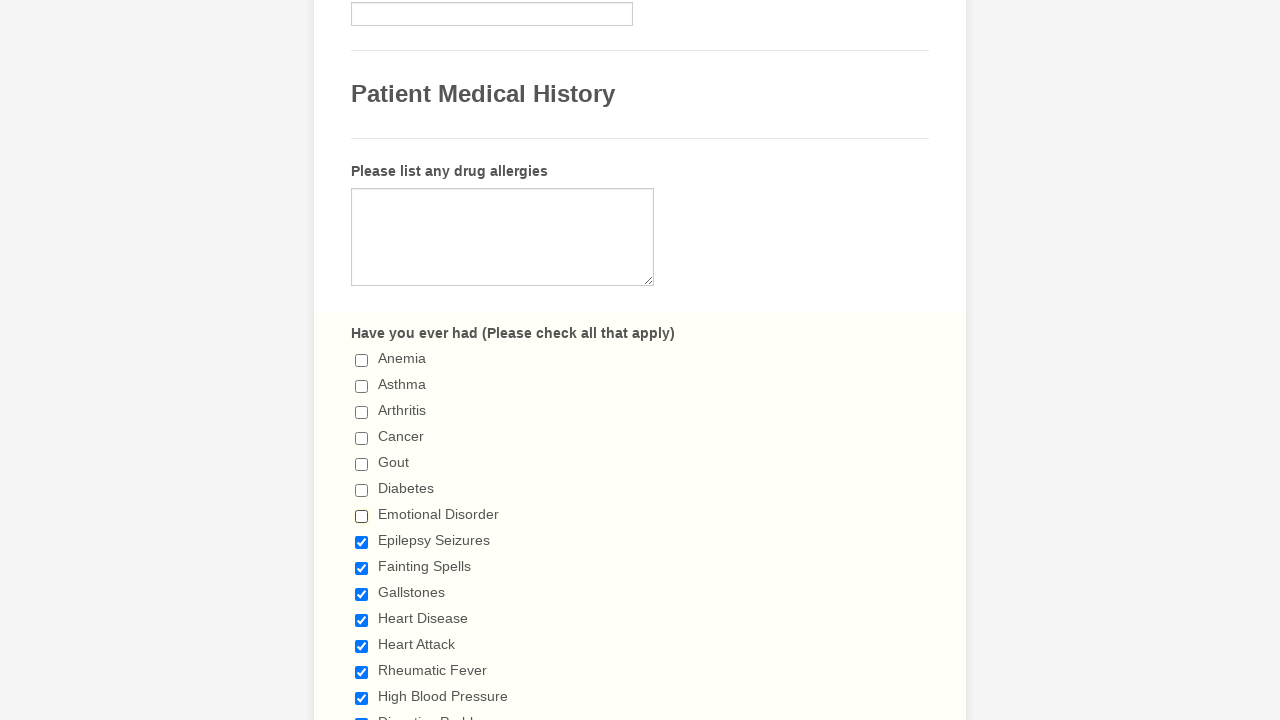

Deselected a checked checkbox at (362, 542) on input[type='checkbox'] >> nth=7
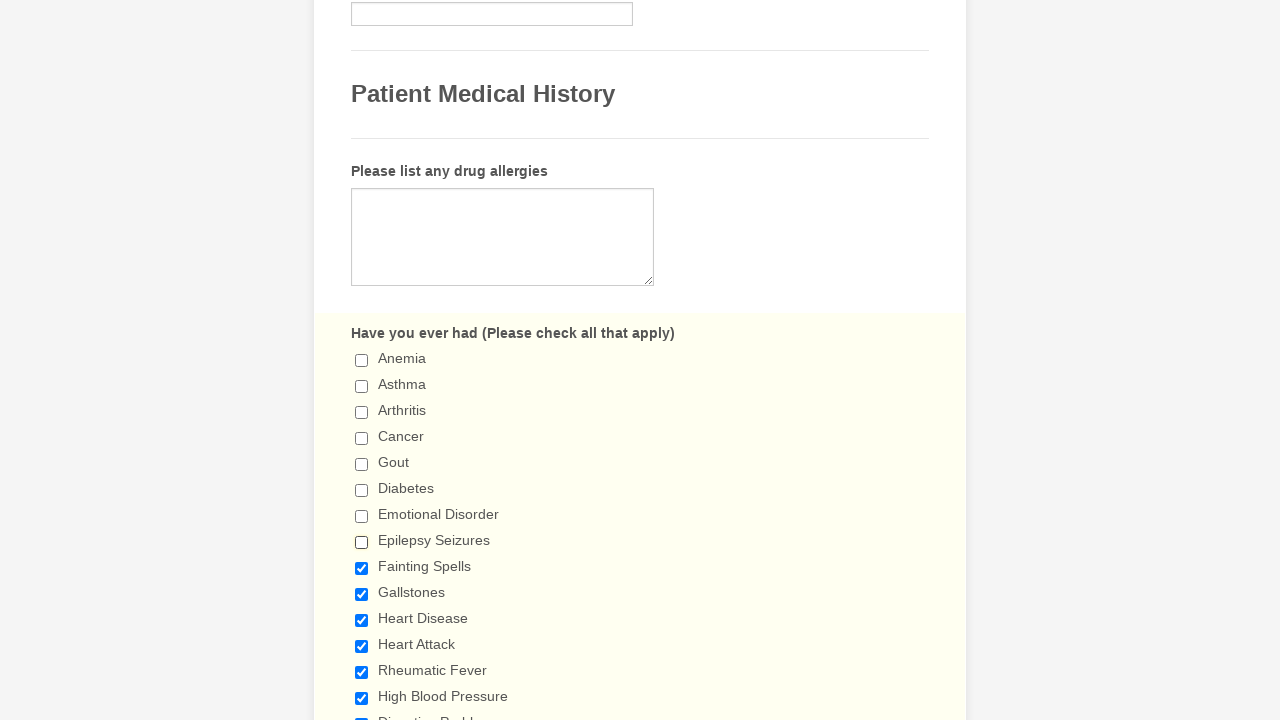

Deselected a checked checkbox at (362, 568) on input[type='checkbox'] >> nth=8
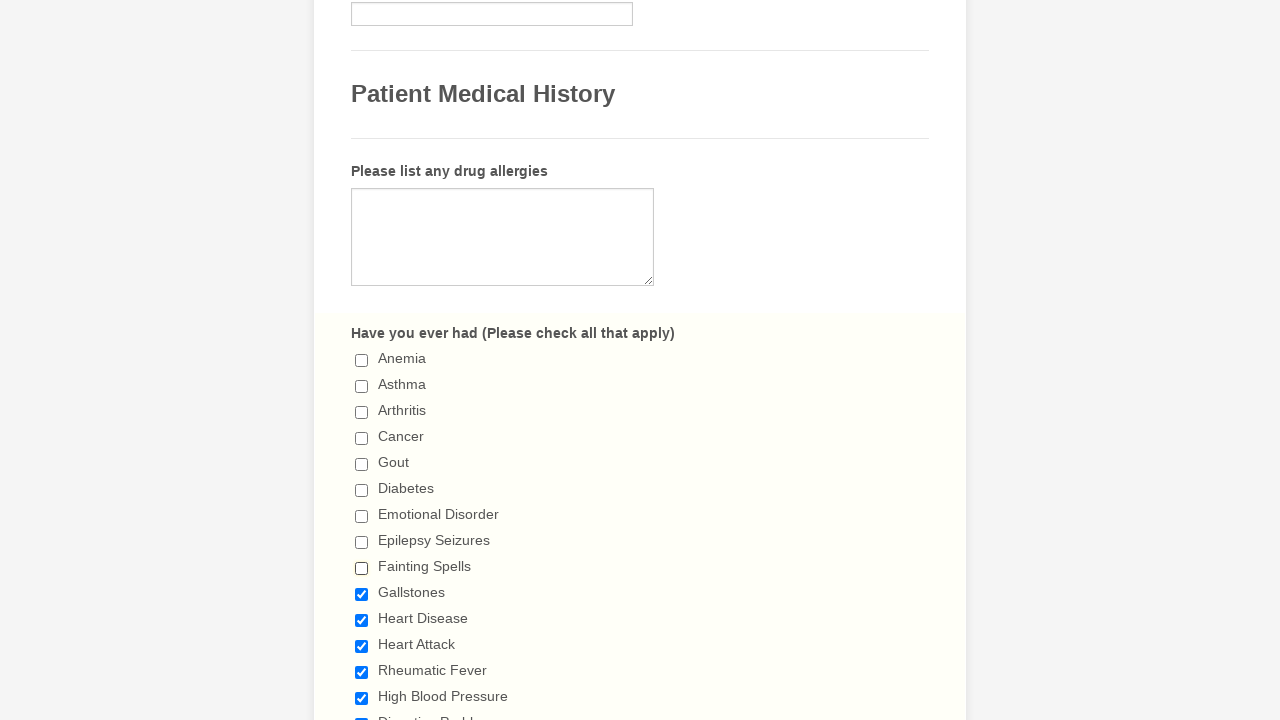

Deselected a checked checkbox at (362, 594) on input[type='checkbox'] >> nth=9
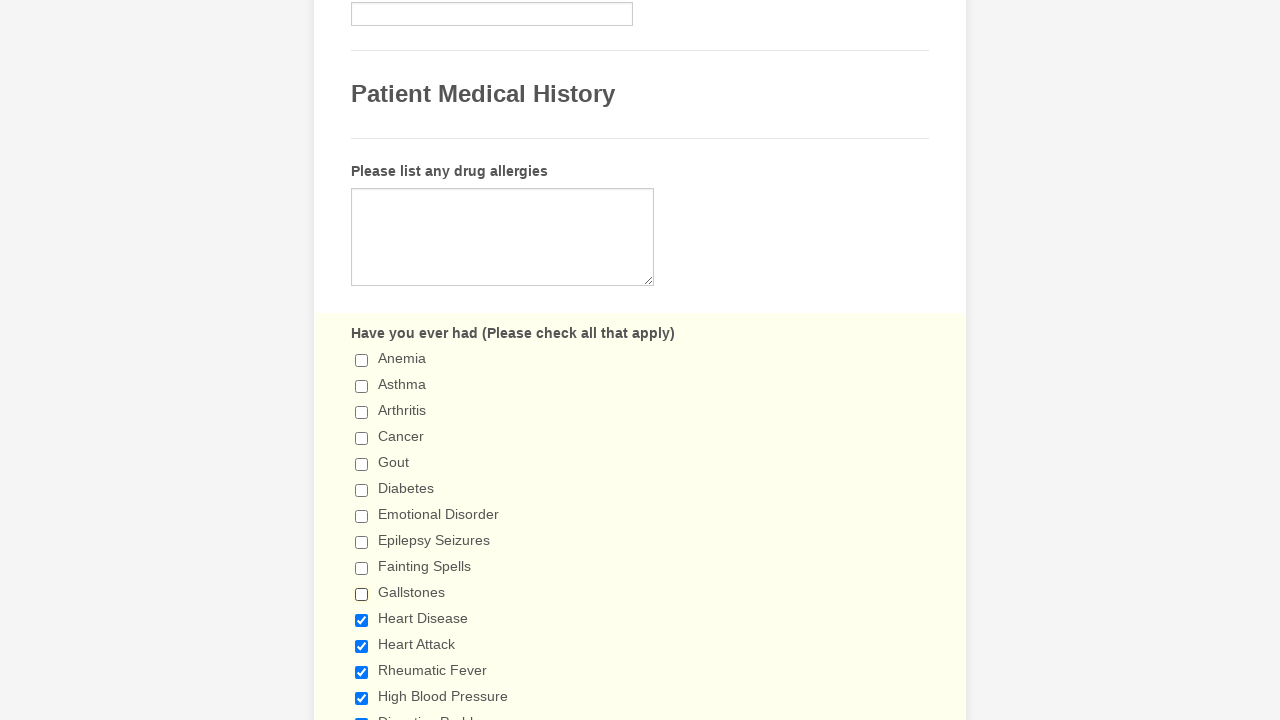

Deselected a checked checkbox at (362, 620) on input[type='checkbox'] >> nth=10
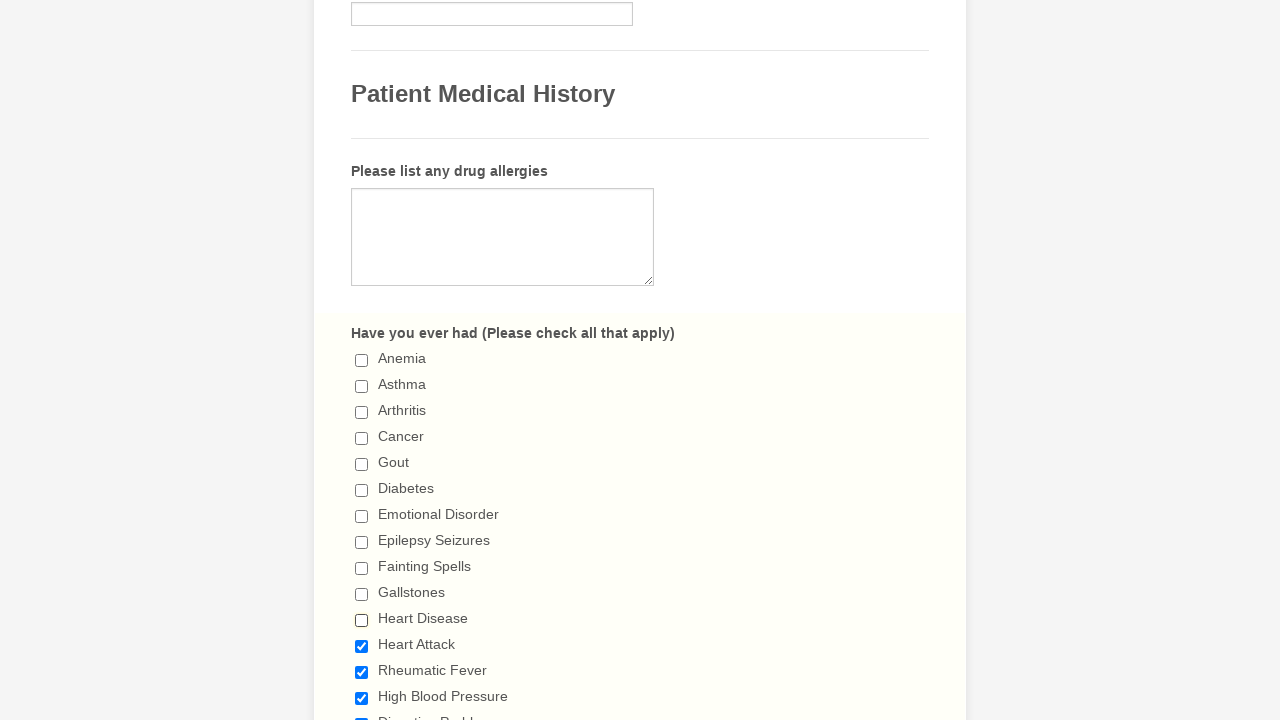

Deselected a checked checkbox at (362, 646) on input[type='checkbox'] >> nth=11
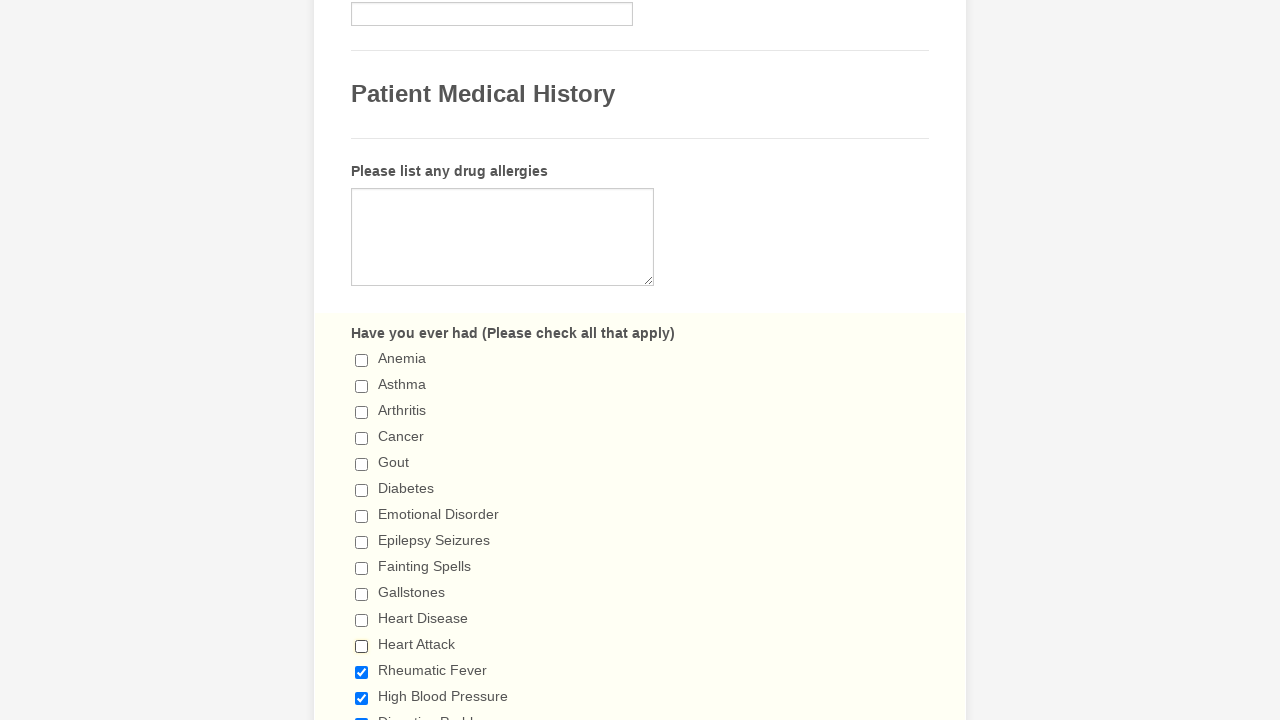

Deselected a checked checkbox at (362, 672) on input[type='checkbox'] >> nth=12
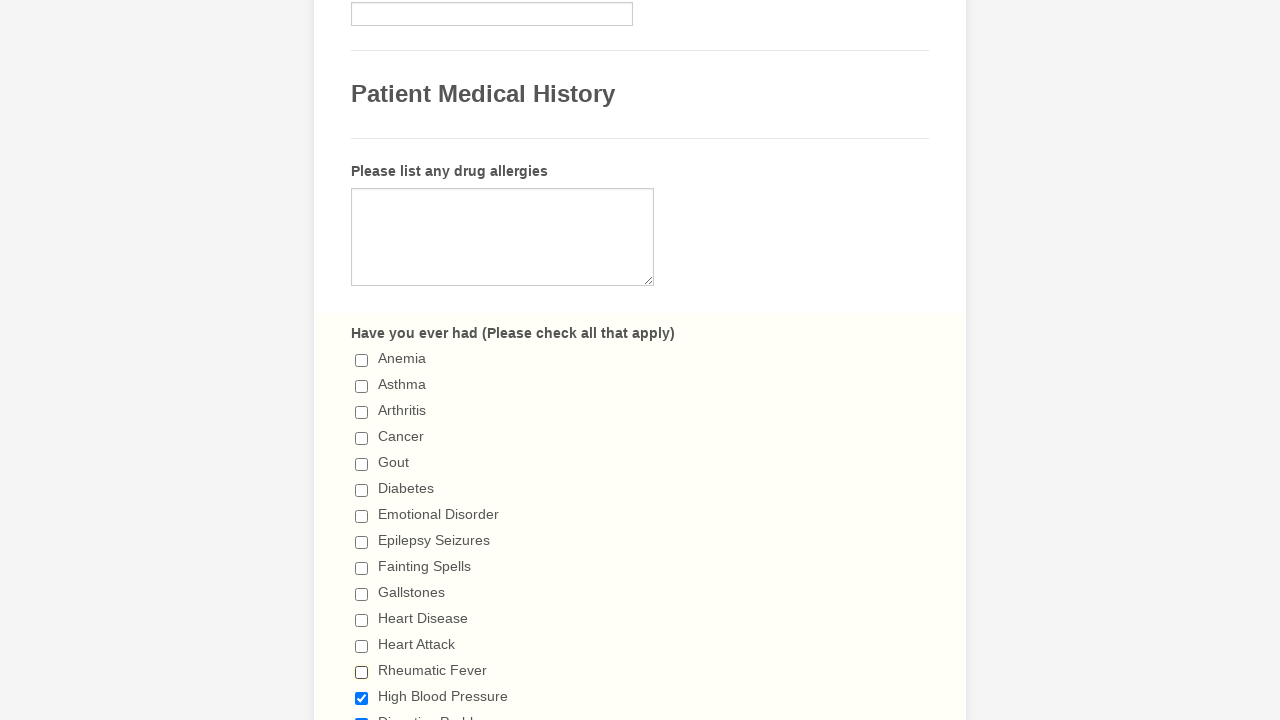

Deselected a checked checkbox at (362, 698) on input[type='checkbox'] >> nth=13
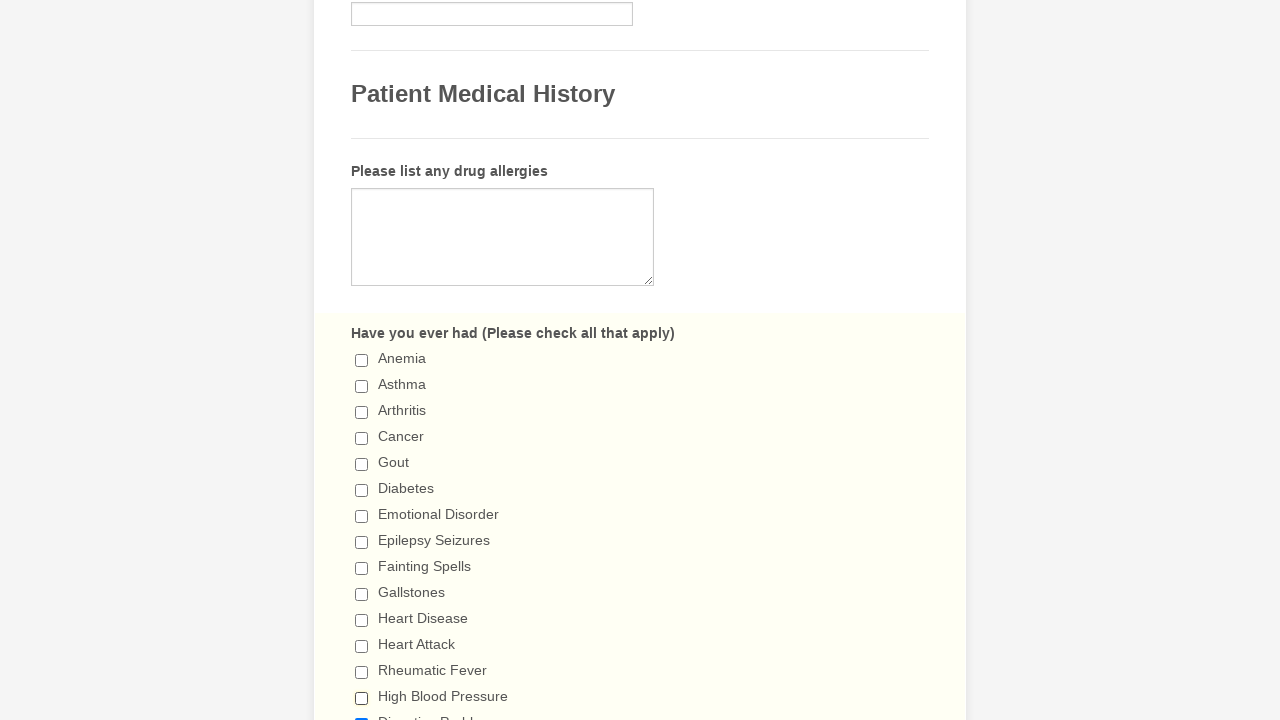

Deselected a checked checkbox at (362, 714) on input[type='checkbox'] >> nth=14
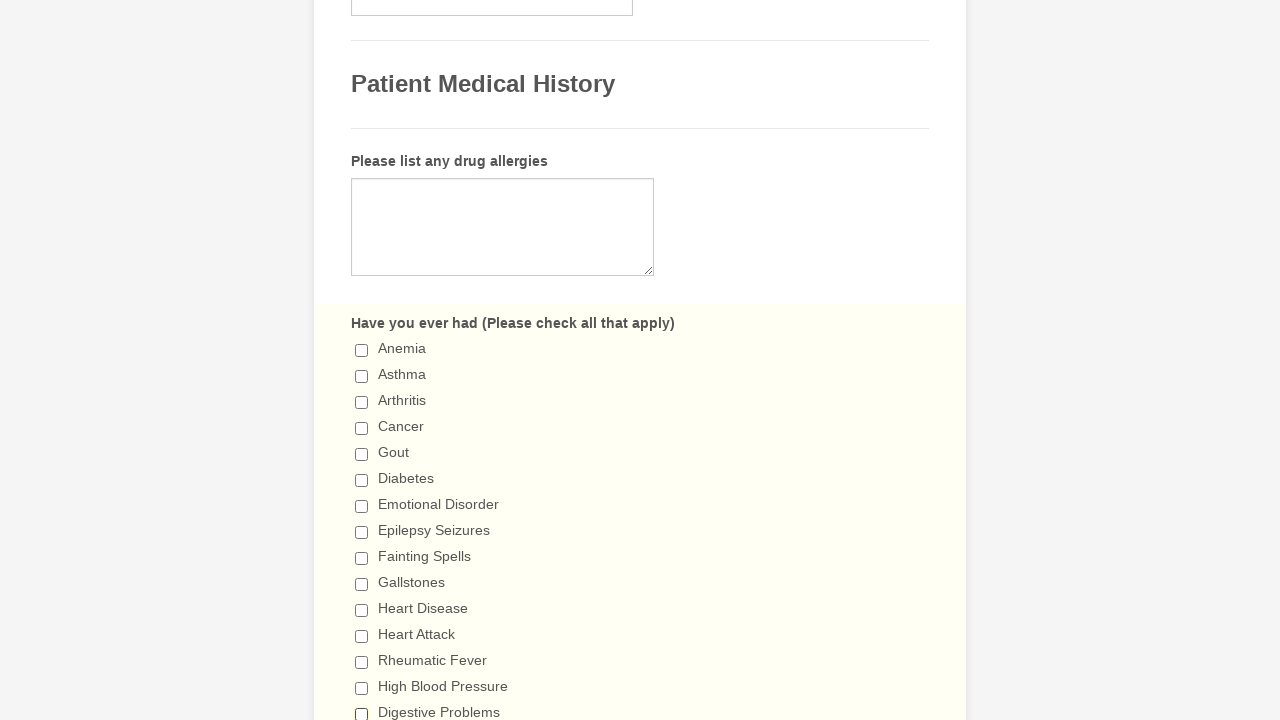

Deselected a checked checkbox at (362, 360) on input[type='checkbox'] >> nth=15
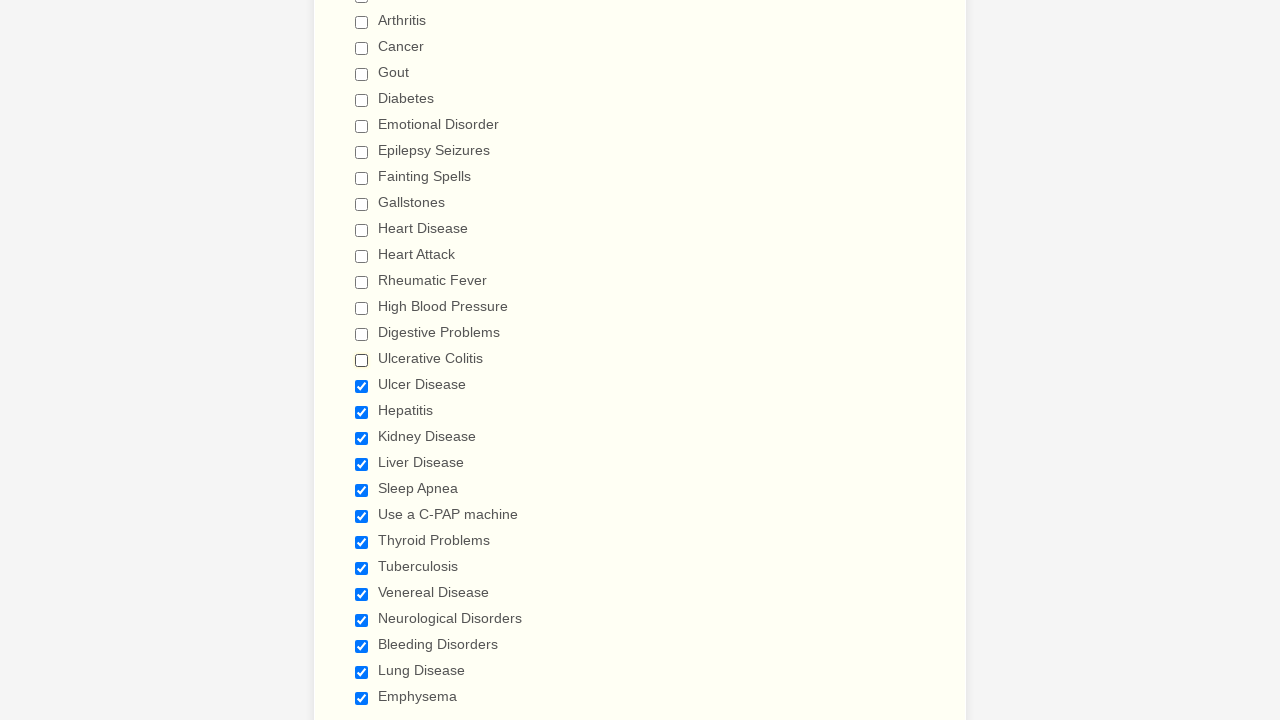

Deselected a checked checkbox at (362, 386) on input[type='checkbox'] >> nth=16
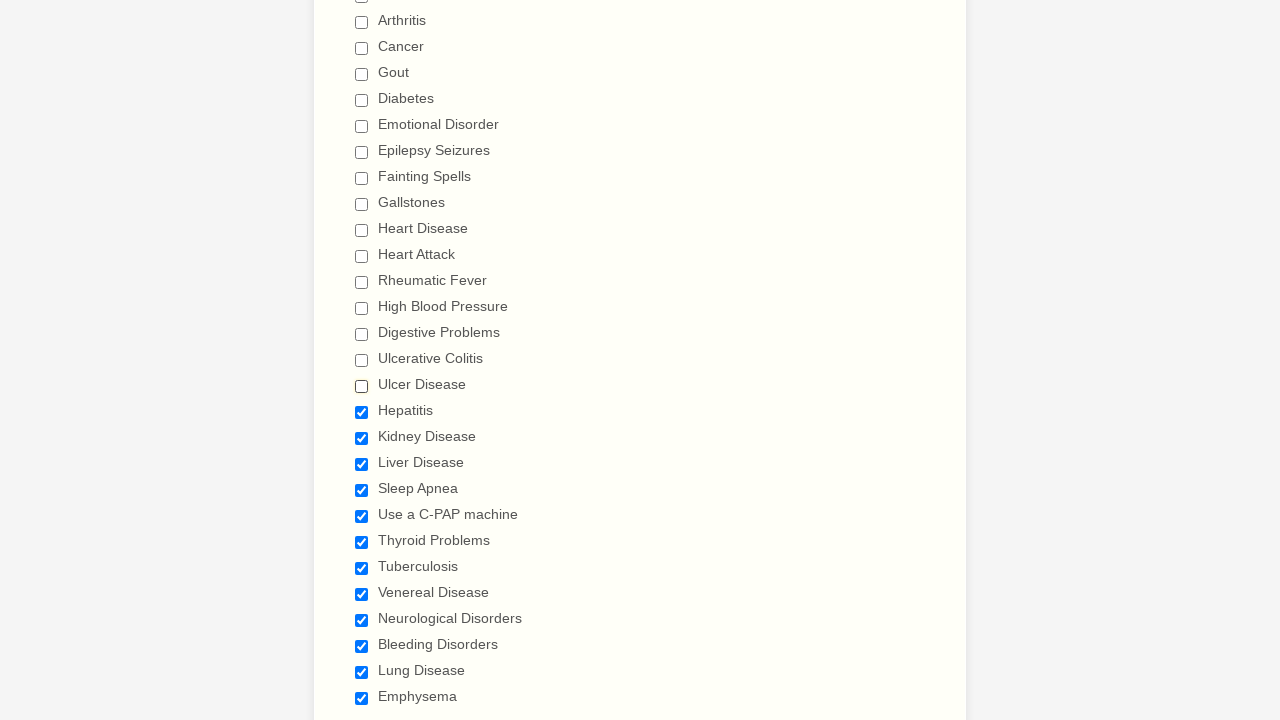

Deselected a checked checkbox at (362, 412) on input[type='checkbox'] >> nth=17
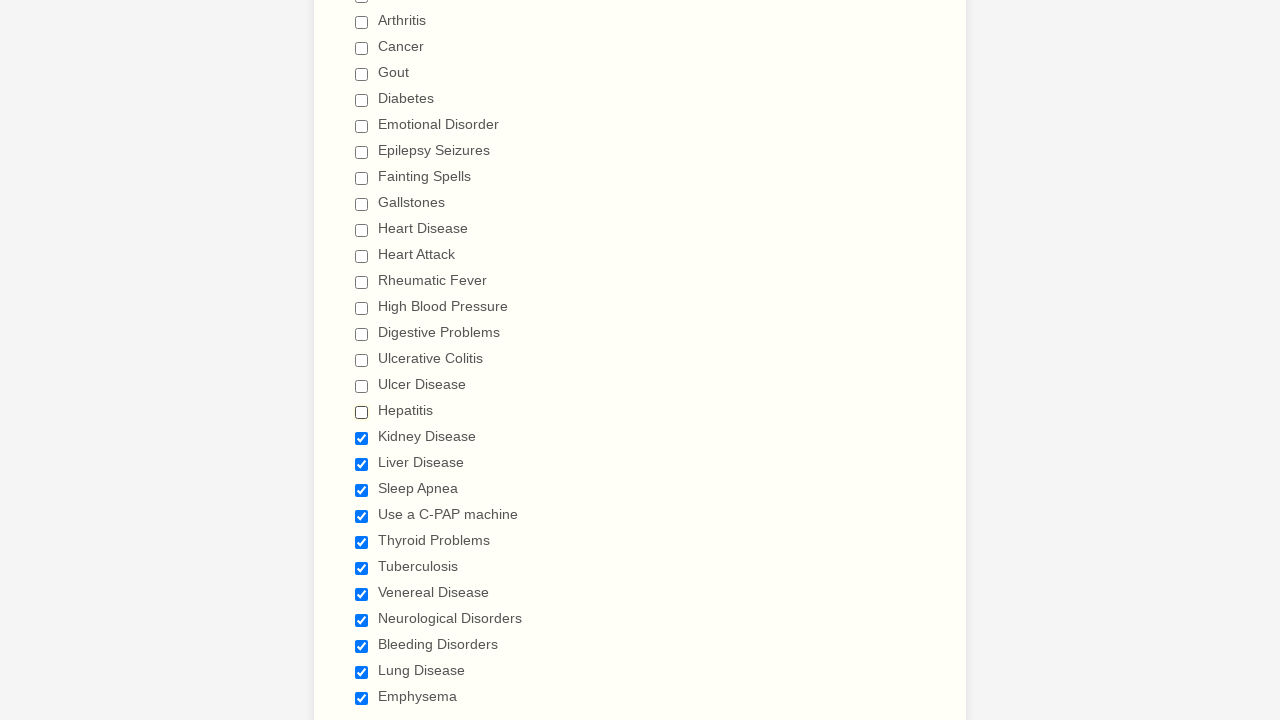

Deselected a checked checkbox at (362, 438) on input[type='checkbox'] >> nth=18
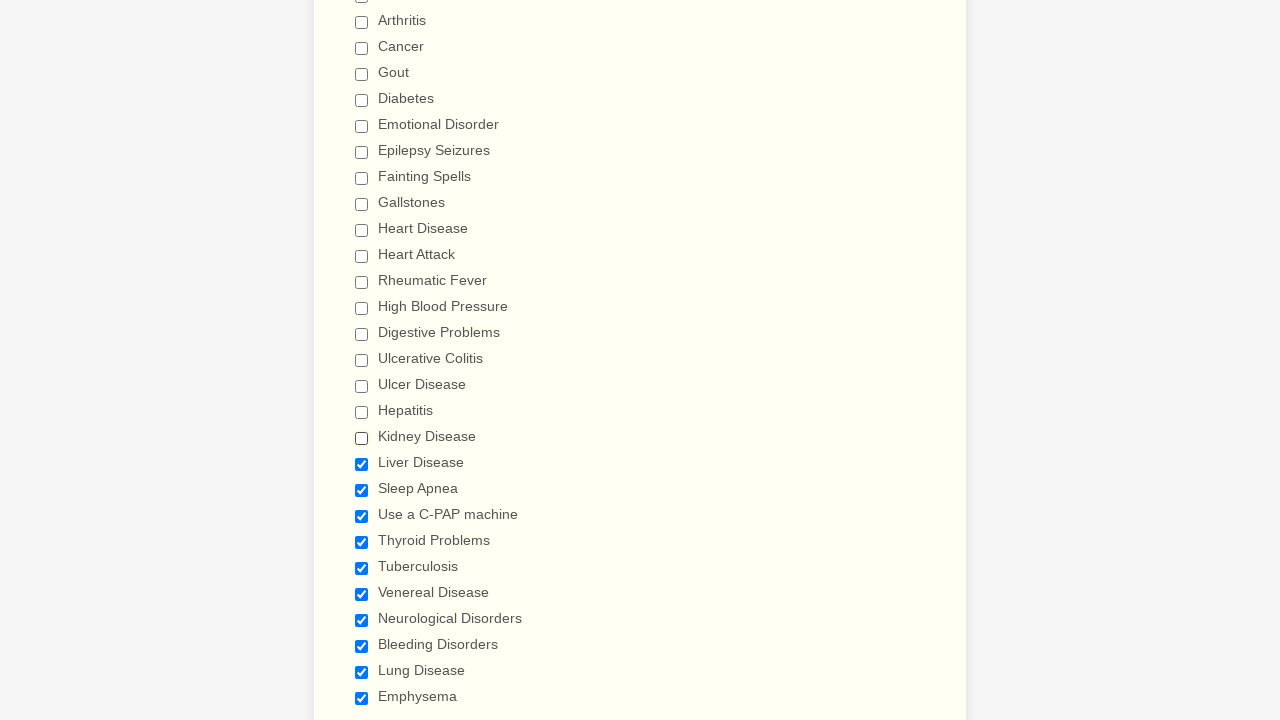

Deselected a checked checkbox at (362, 464) on input[type='checkbox'] >> nth=19
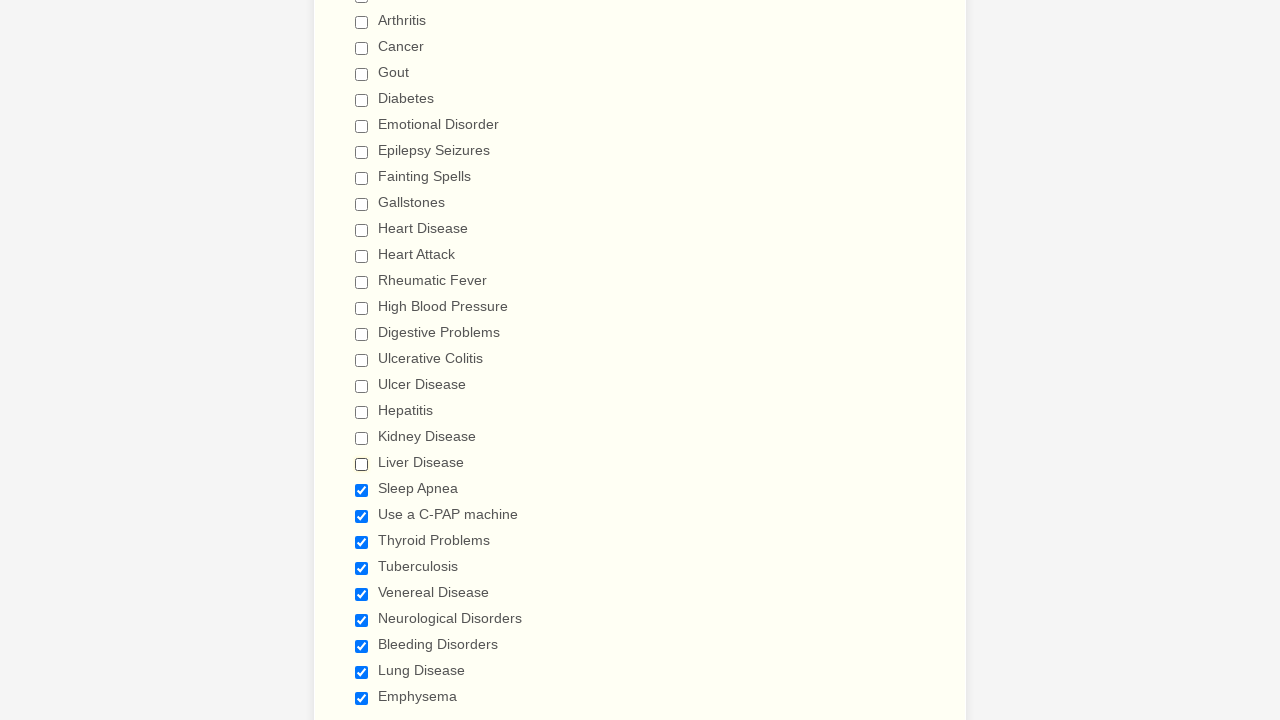

Deselected a checked checkbox at (362, 490) on input[type='checkbox'] >> nth=20
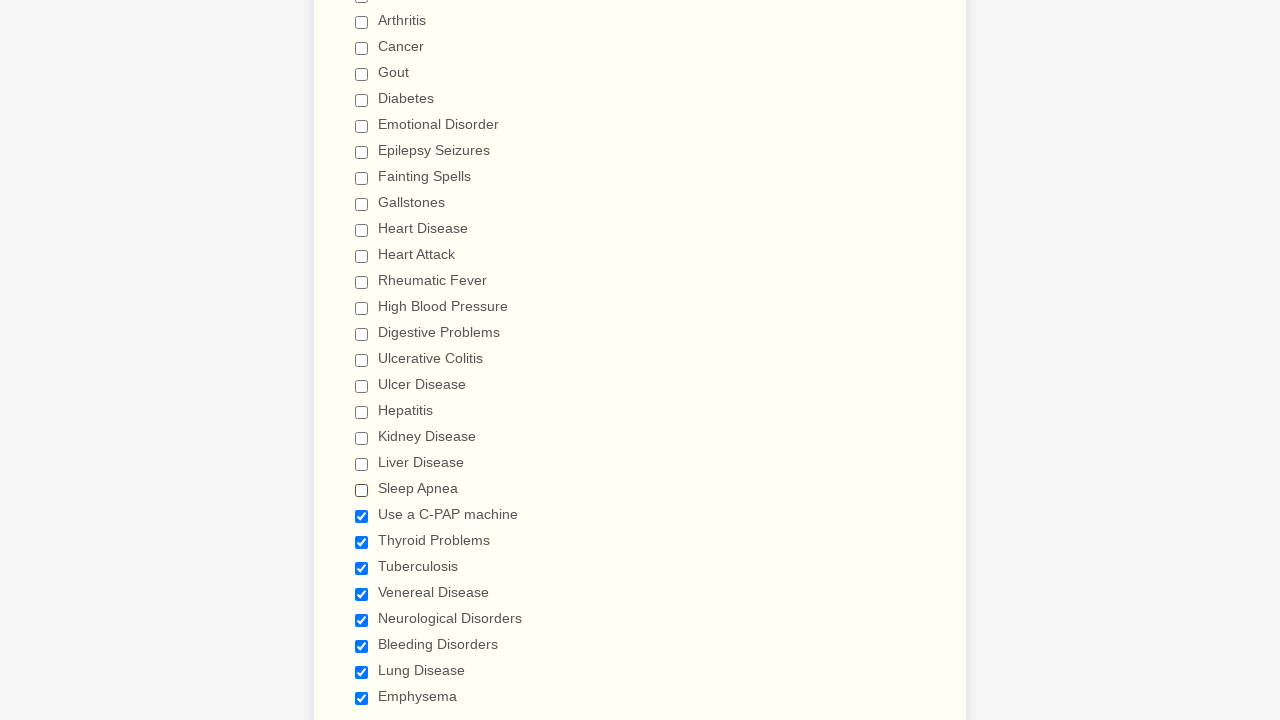

Deselected a checked checkbox at (362, 516) on input[type='checkbox'] >> nth=21
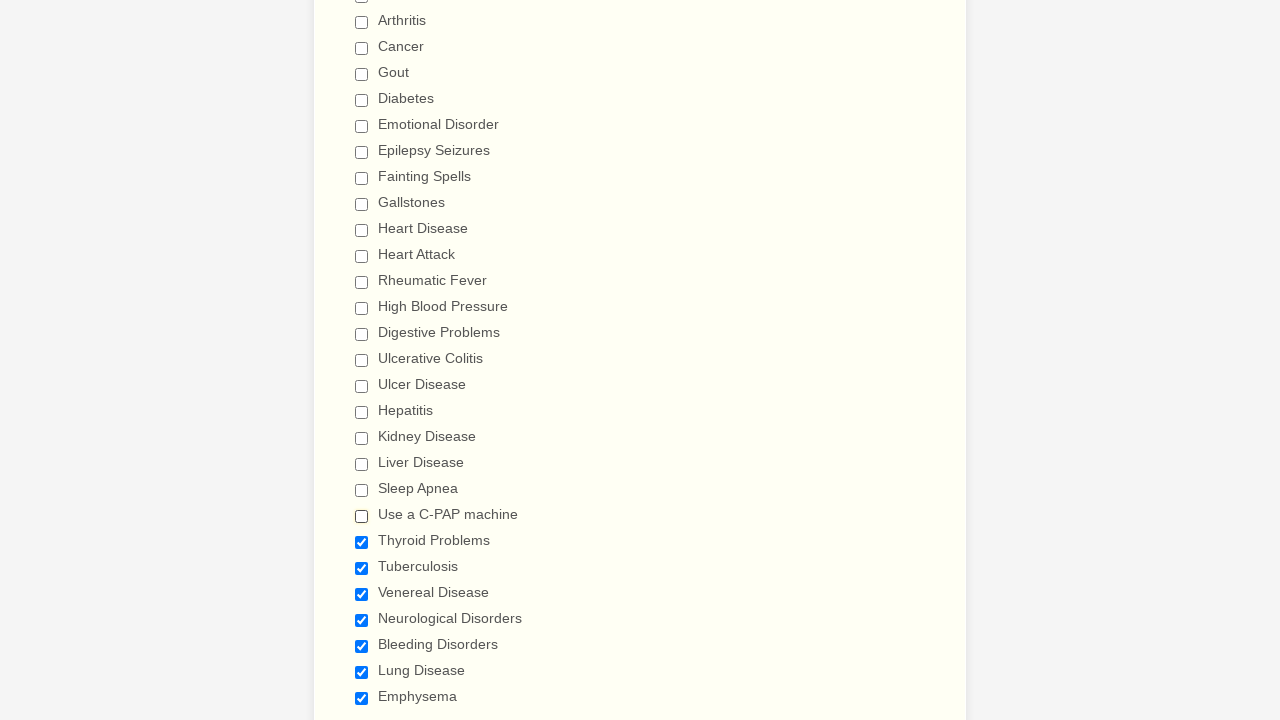

Deselected a checked checkbox at (362, 542) on input[type='checkbox'] >> nth=22
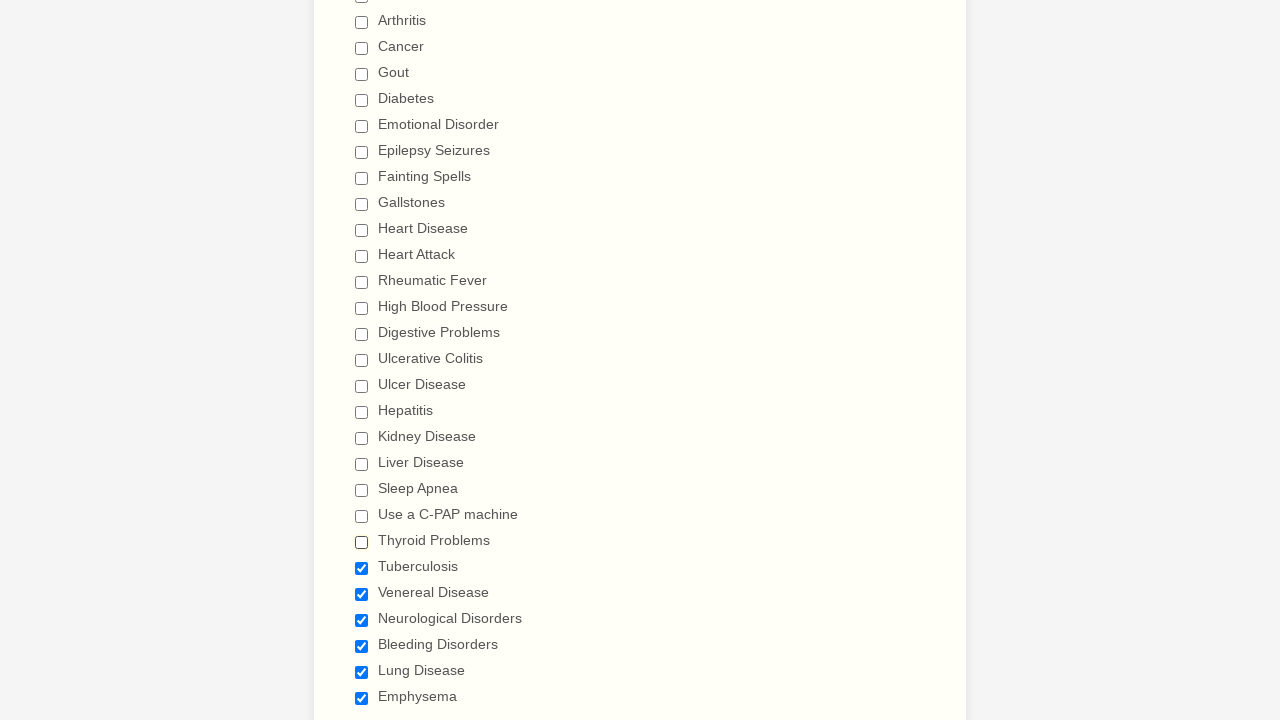

Deselected a checked checkbox at (362, 568) on input[type='checkbox'] >> nth=23
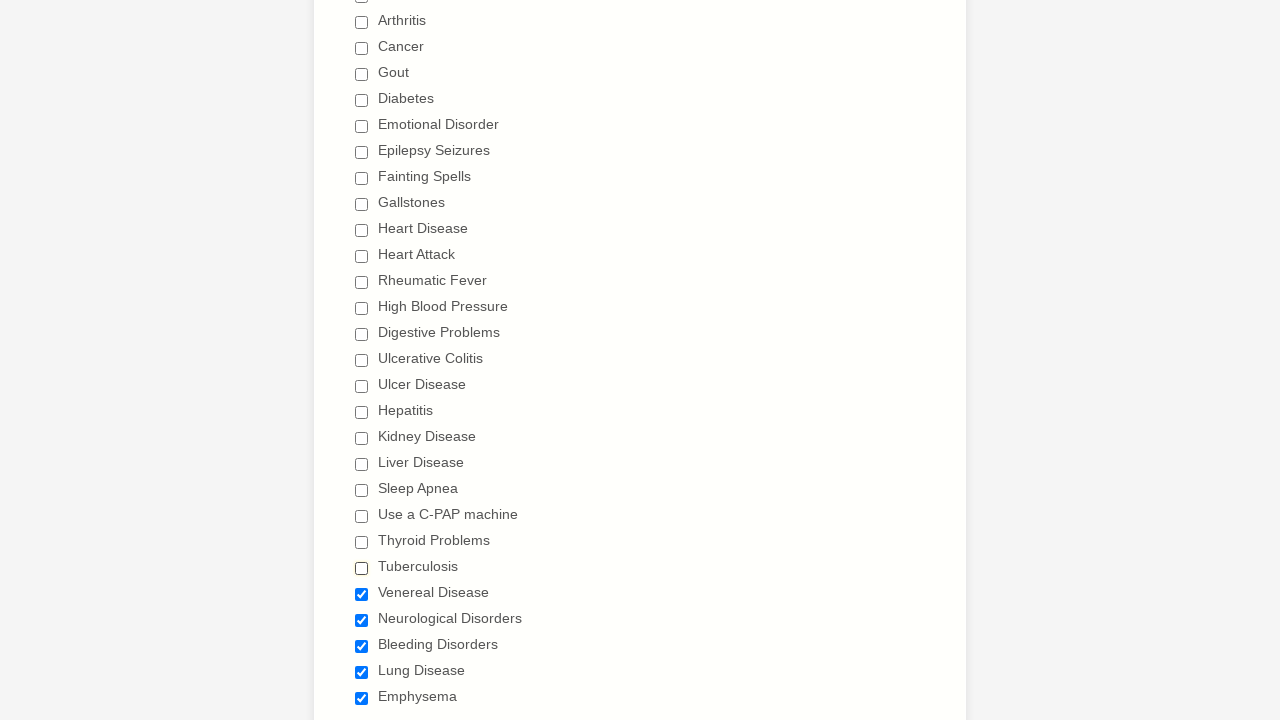

Deselected a checked checkbox at (362, 594) on input[type='checkbox'] >> nth=24
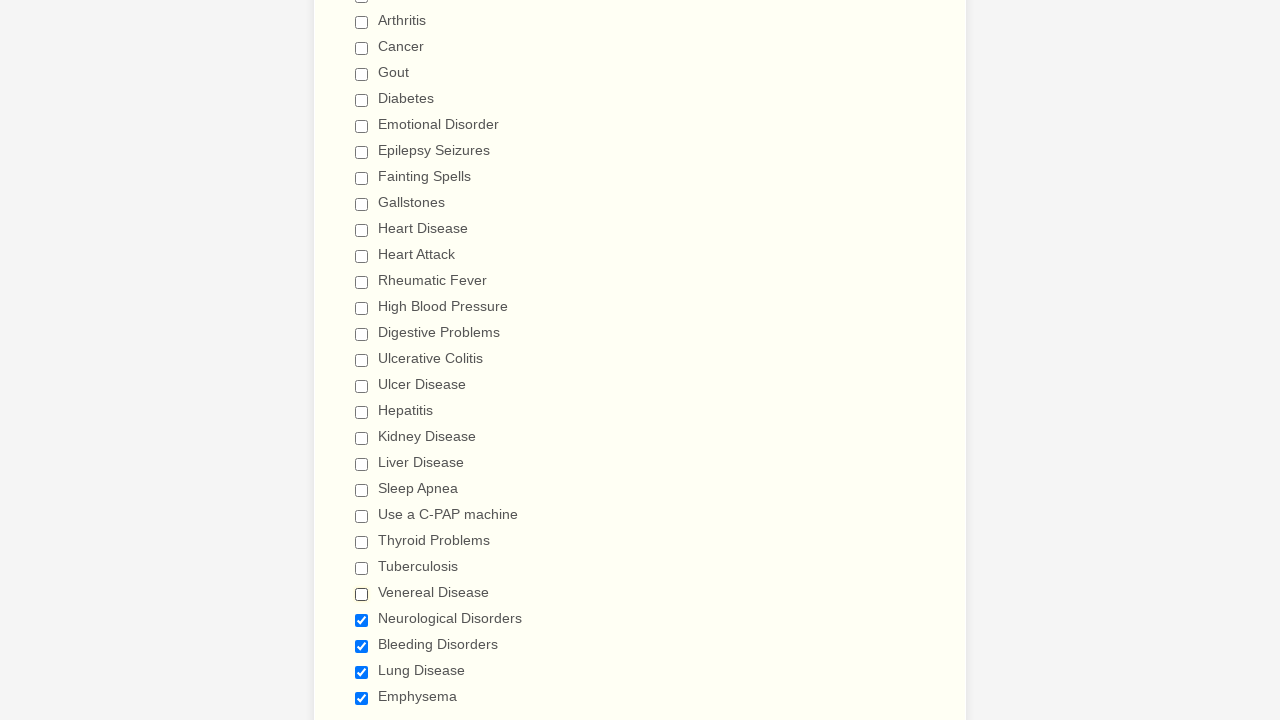

Deselected a checked checkbox at (362, 620) on input[type='checkbox'] >> nth=25
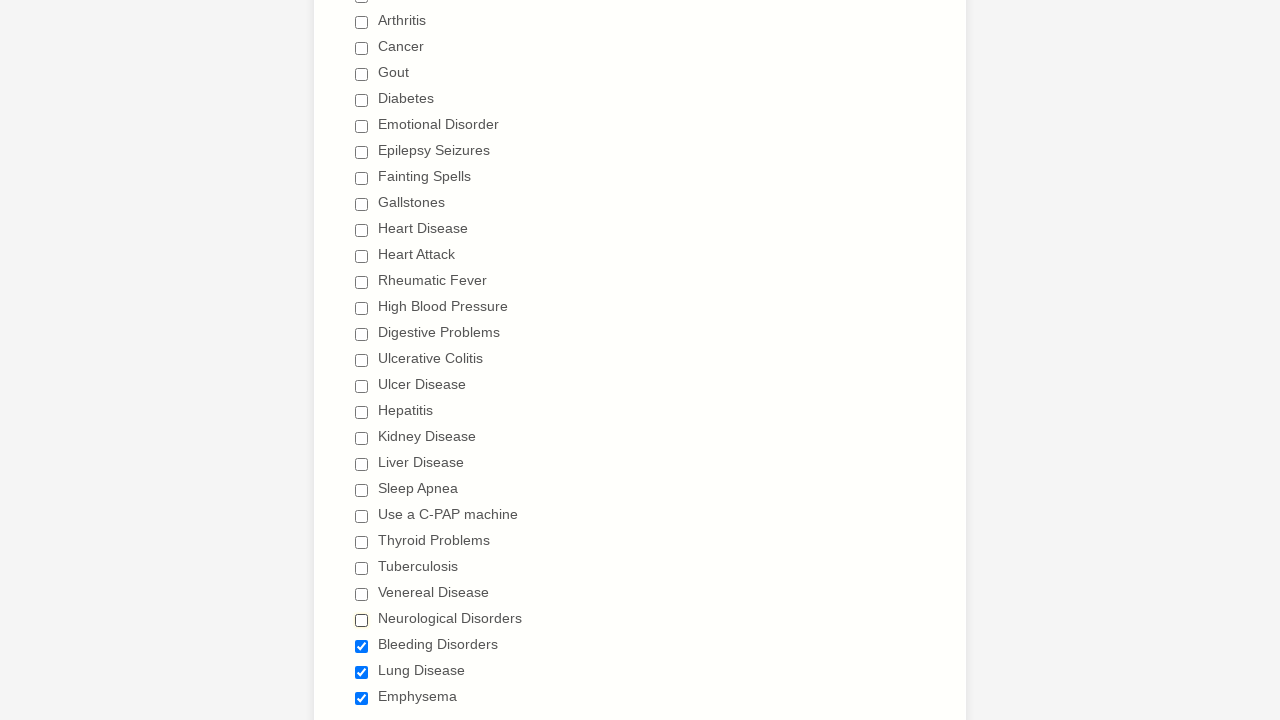

Deselected a checked checkbox at (362, 646) on input[type='checkbox'] >> nth=26
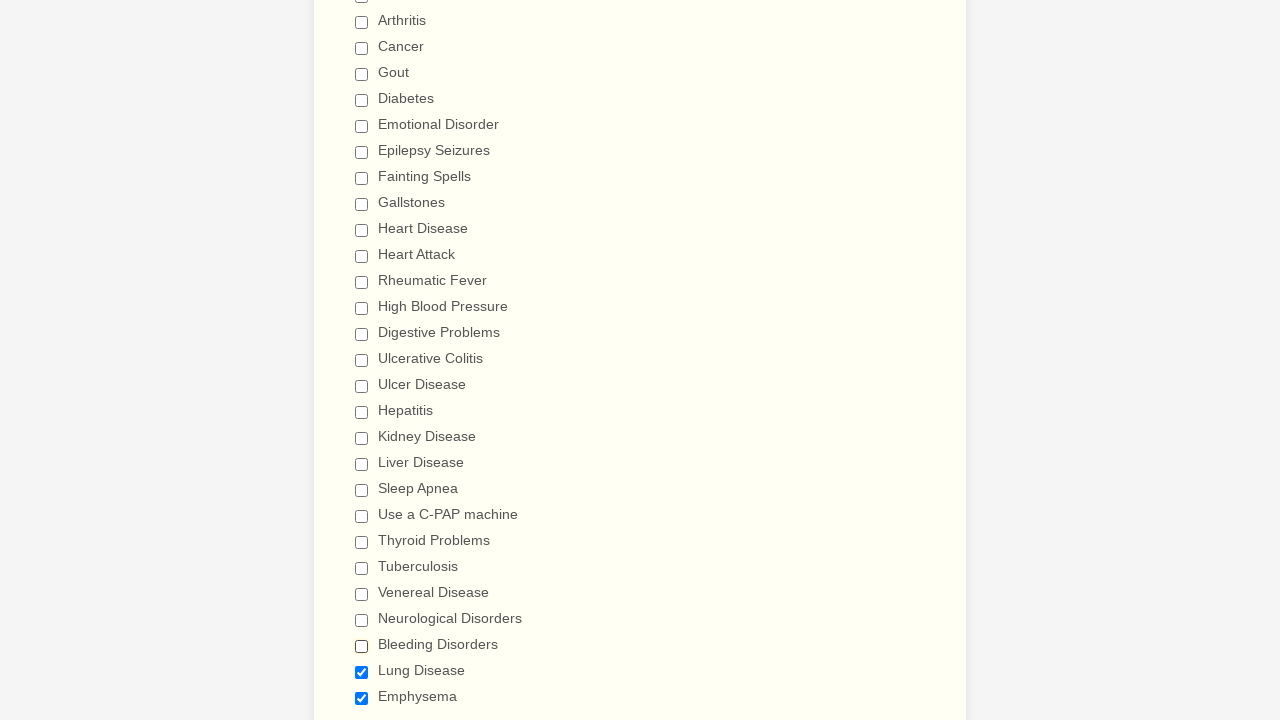

Deselected a checked checkbox at (362, 672) on input[type='checkbox'] >> nth=27
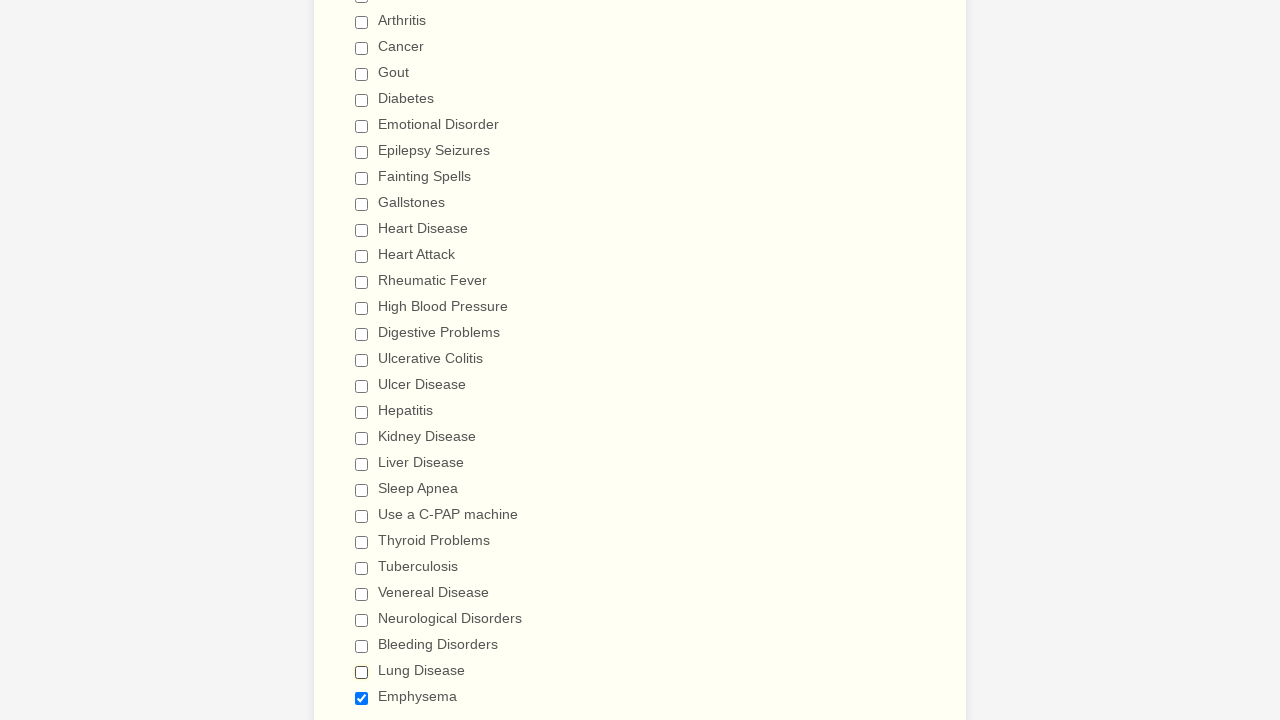

Deselected a checked checkbox at (362, 698) on input[type='checkbox'] >> nth=28
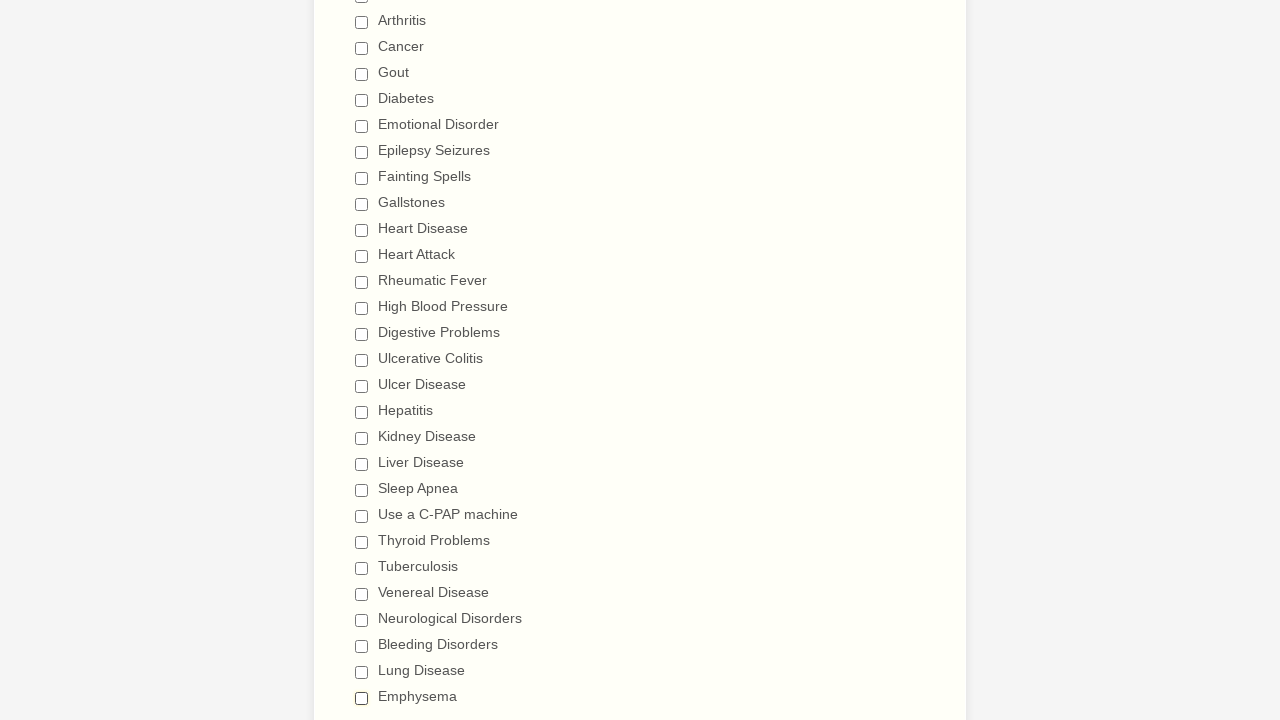

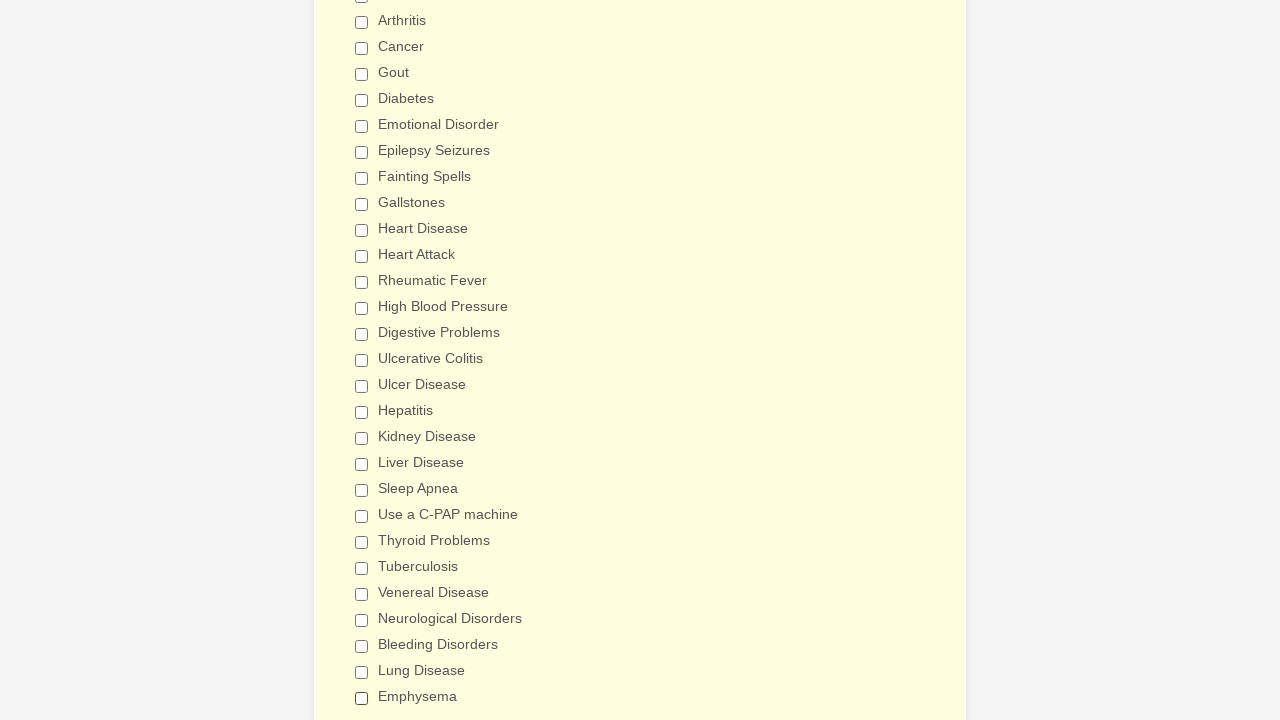